Plays a Tetris game by clicking the start button and then using arrow keys and space to move and place pieces in a pattern

Starting URL: https://web.itu.edu.tr/~msilgu/tetris/tetris.html

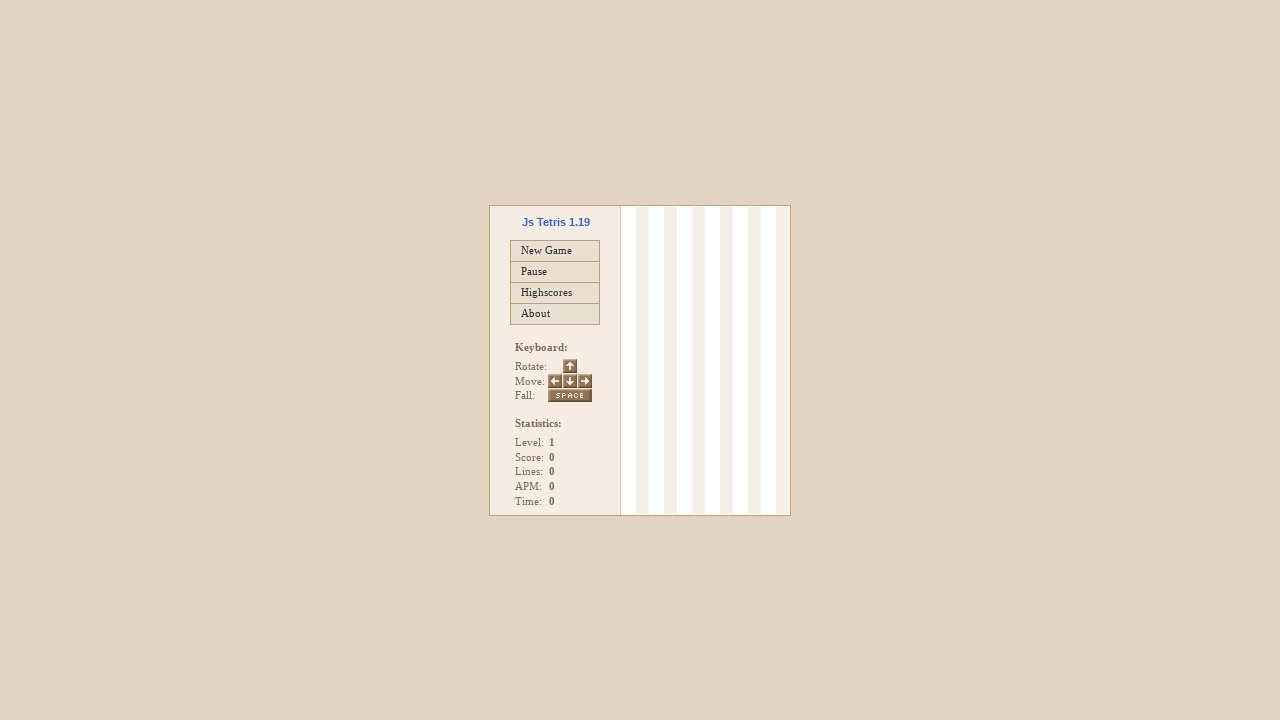

Clicked start button to begin Tetris game at (555, 251) on #tetris-menu-start
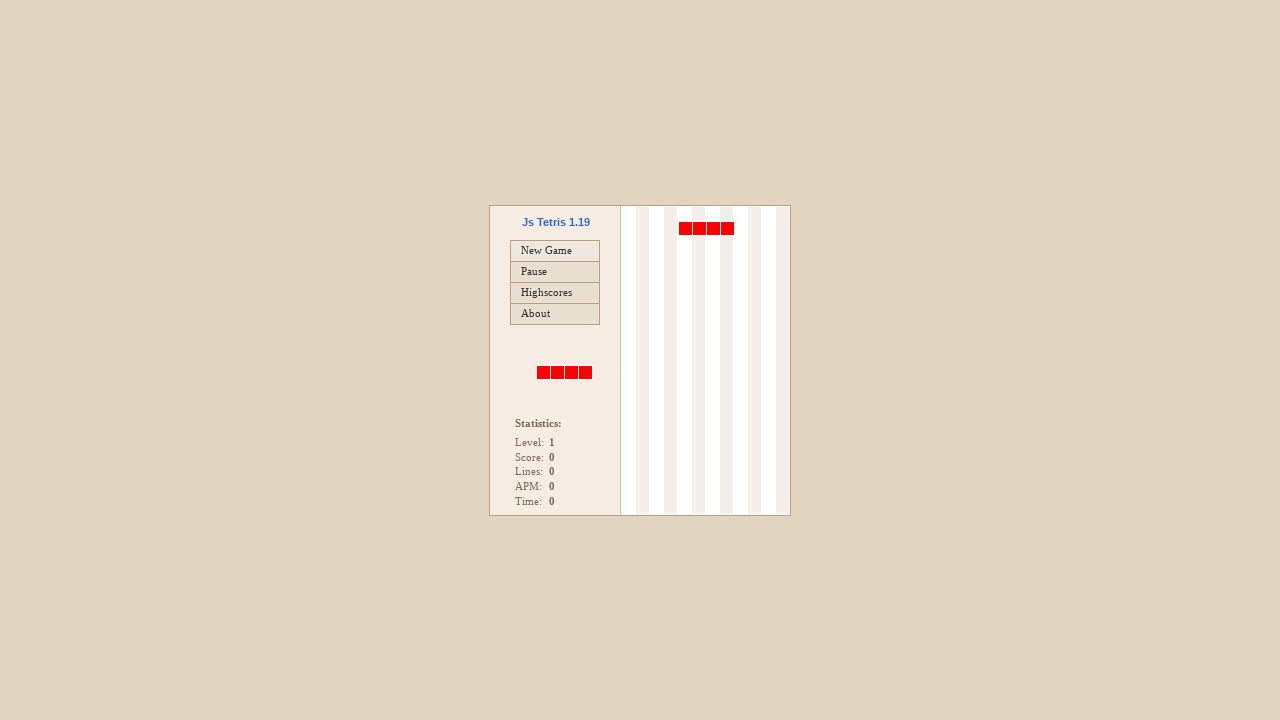

Moved piece ArrowLeft 5 times and placed it with space
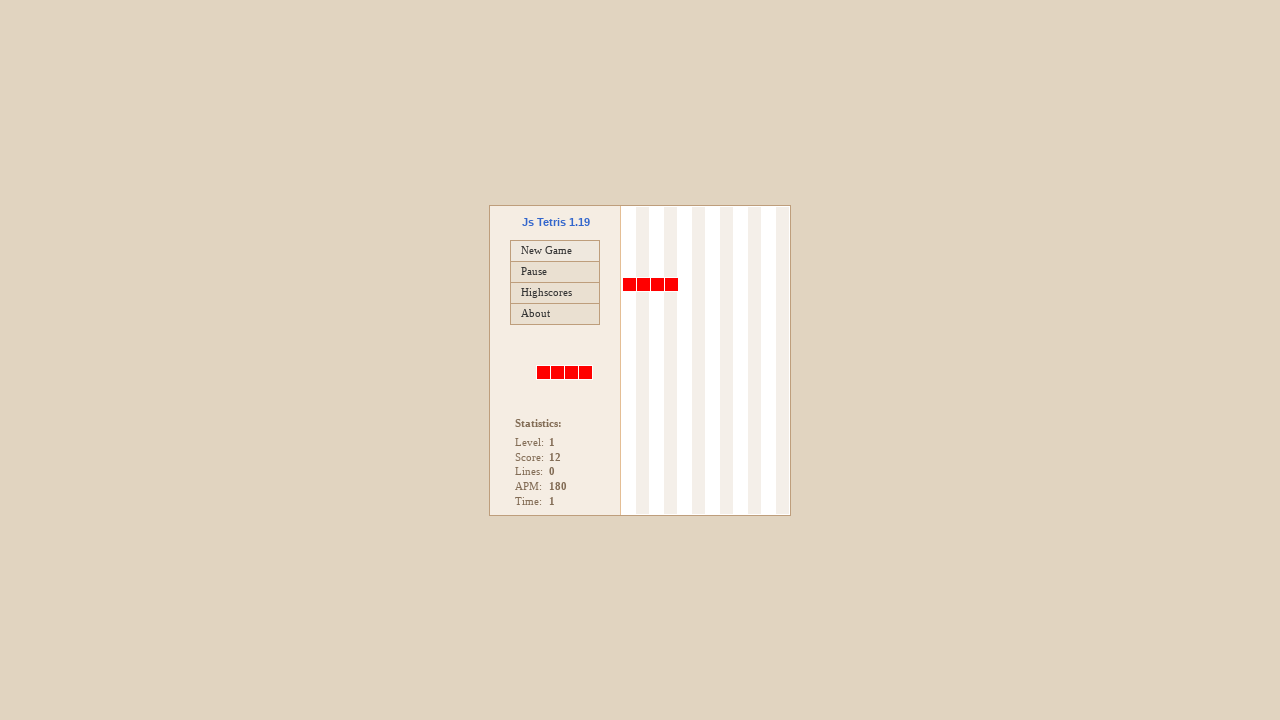

Moved piece ArrowLeft 2 times and placed it with space
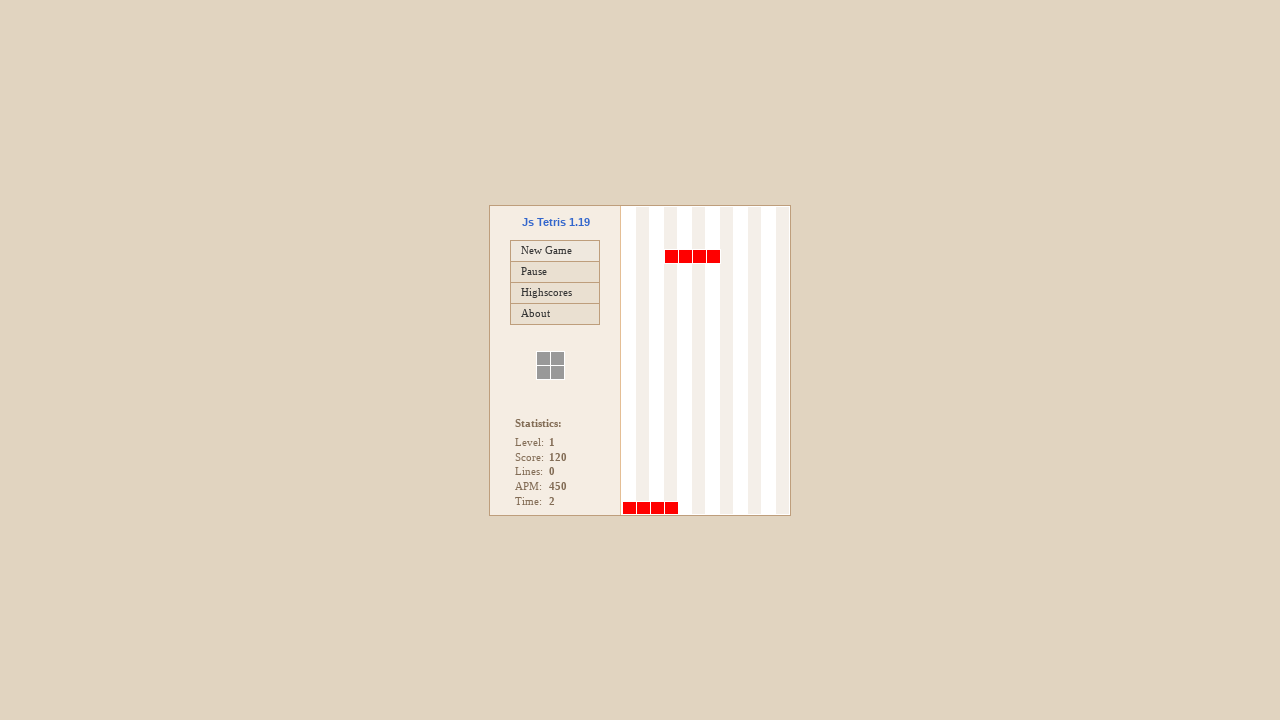

Moved piece ArrowRight 1 times and placed it with space
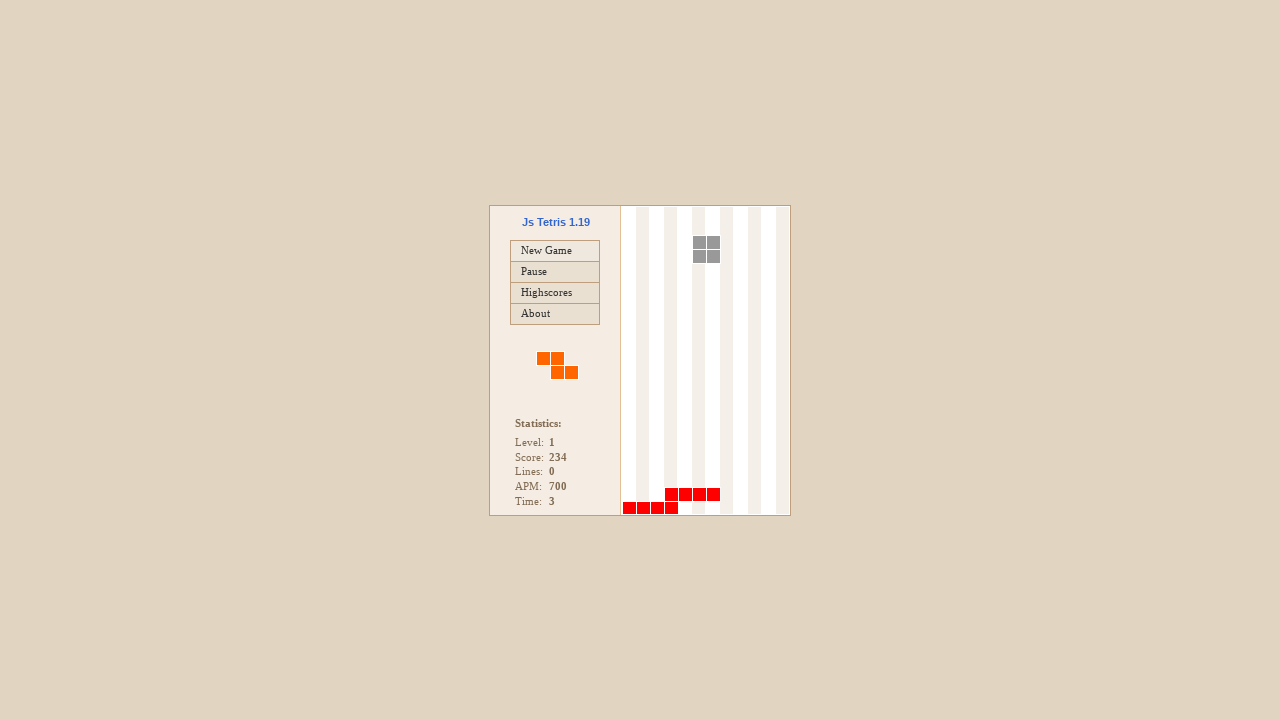

Moved piece ArrowRight 4 times and placed it with space
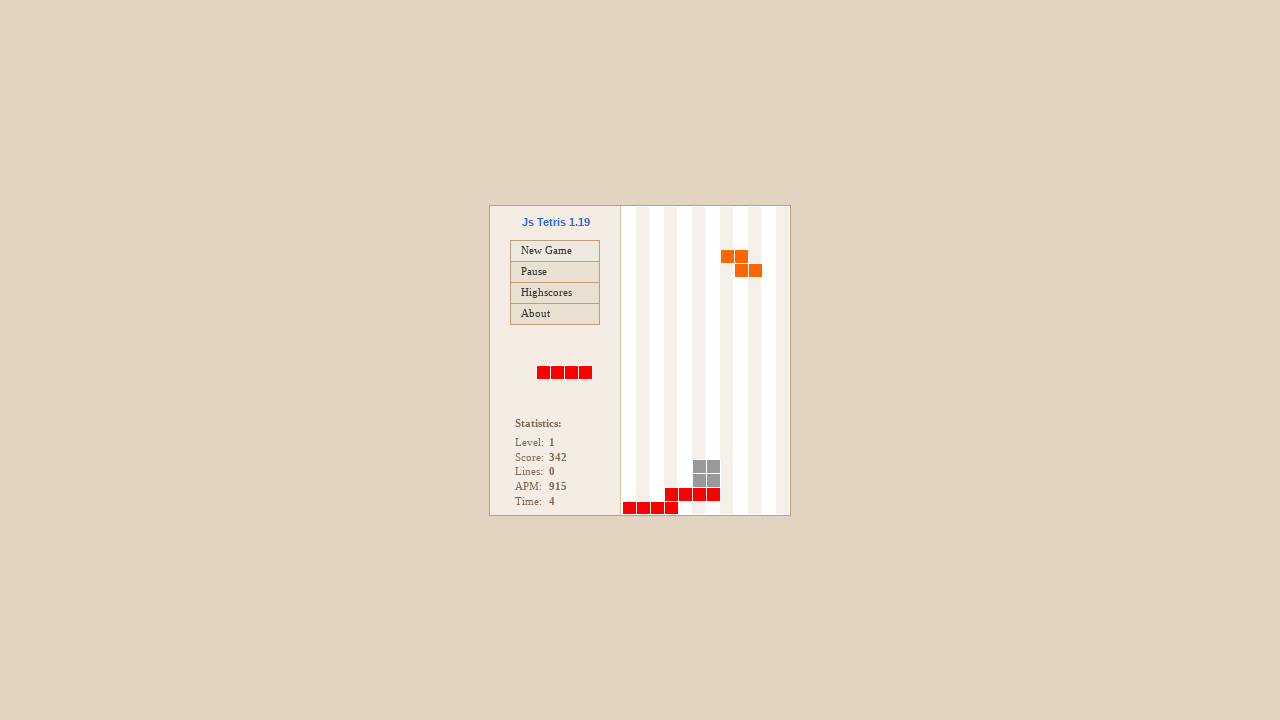

Moved piece ArrowLeft 5 times and placed it with space
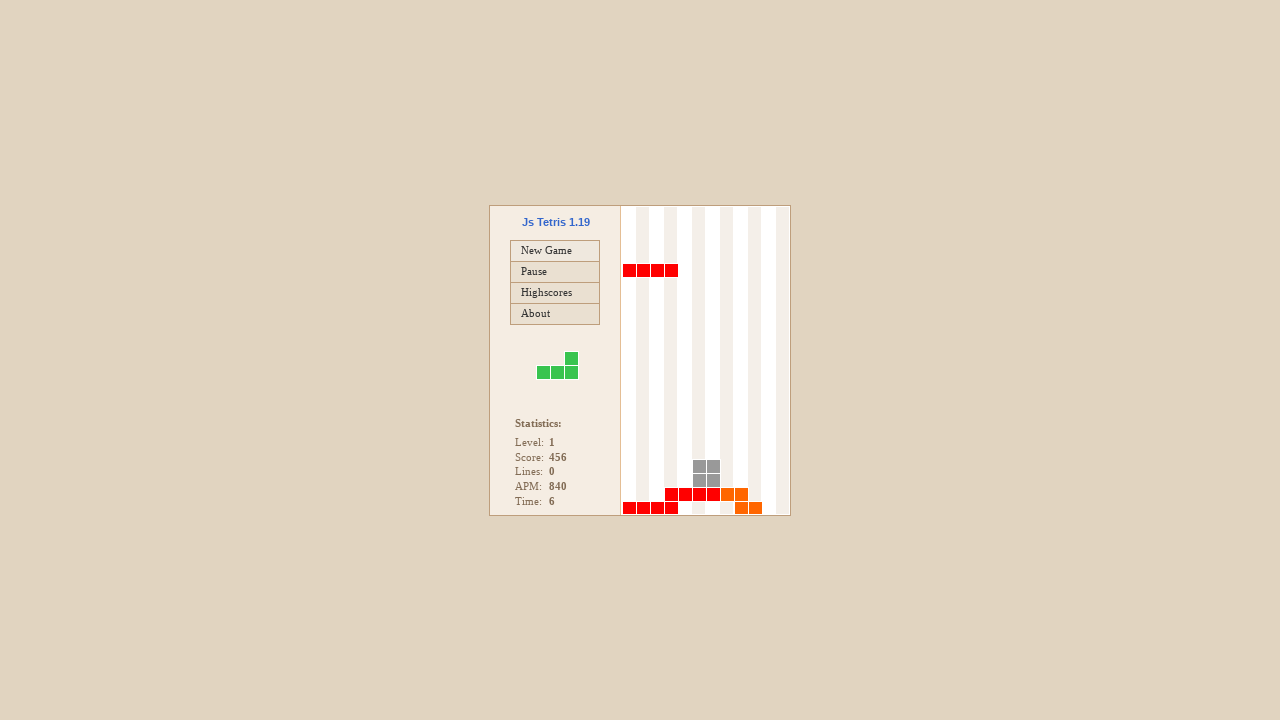

Moved piece ArrowLeft 2 times and placed it with space
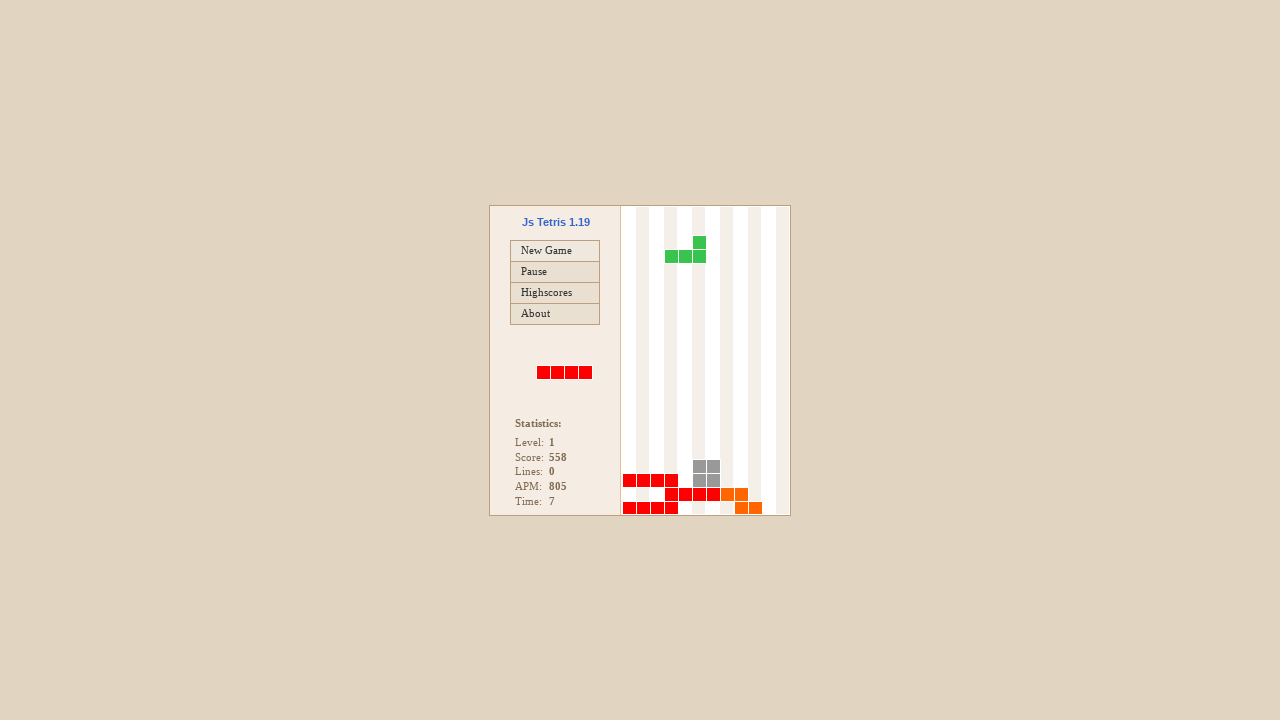

Moved piece ArrowRight 1 times and placed it with space
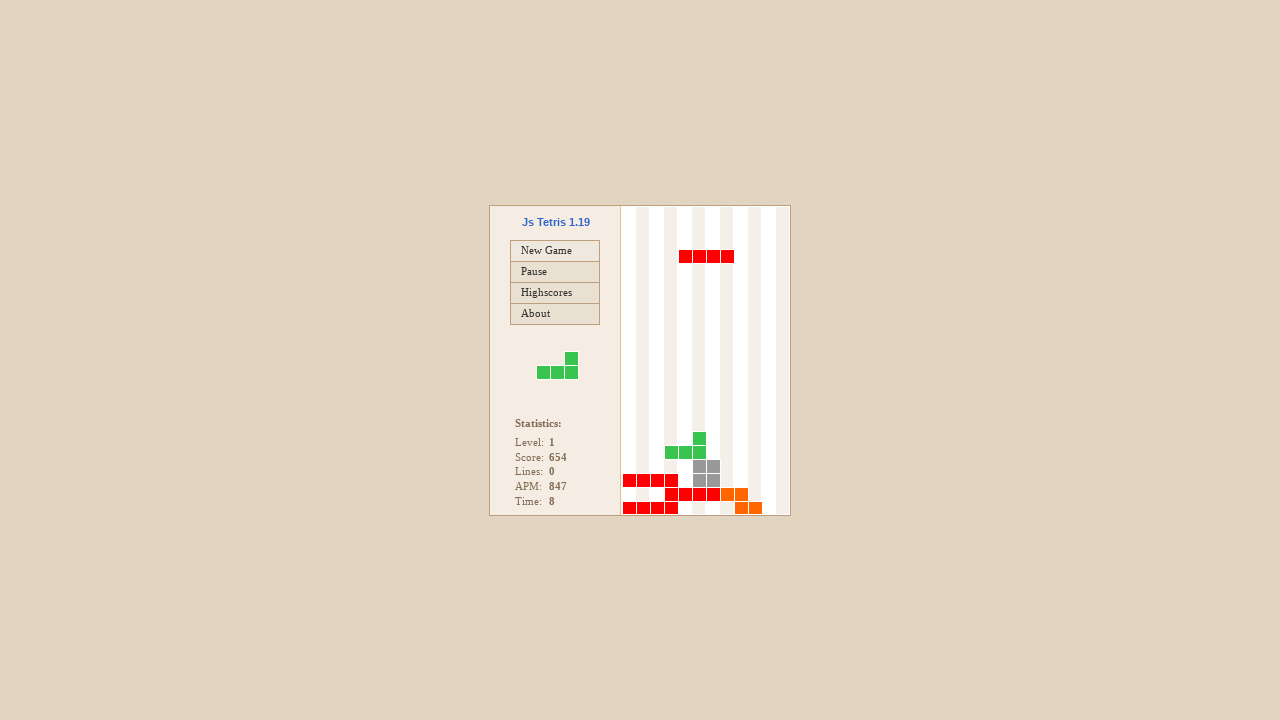

Moved piece ArrowRight 4 times and placed it with space
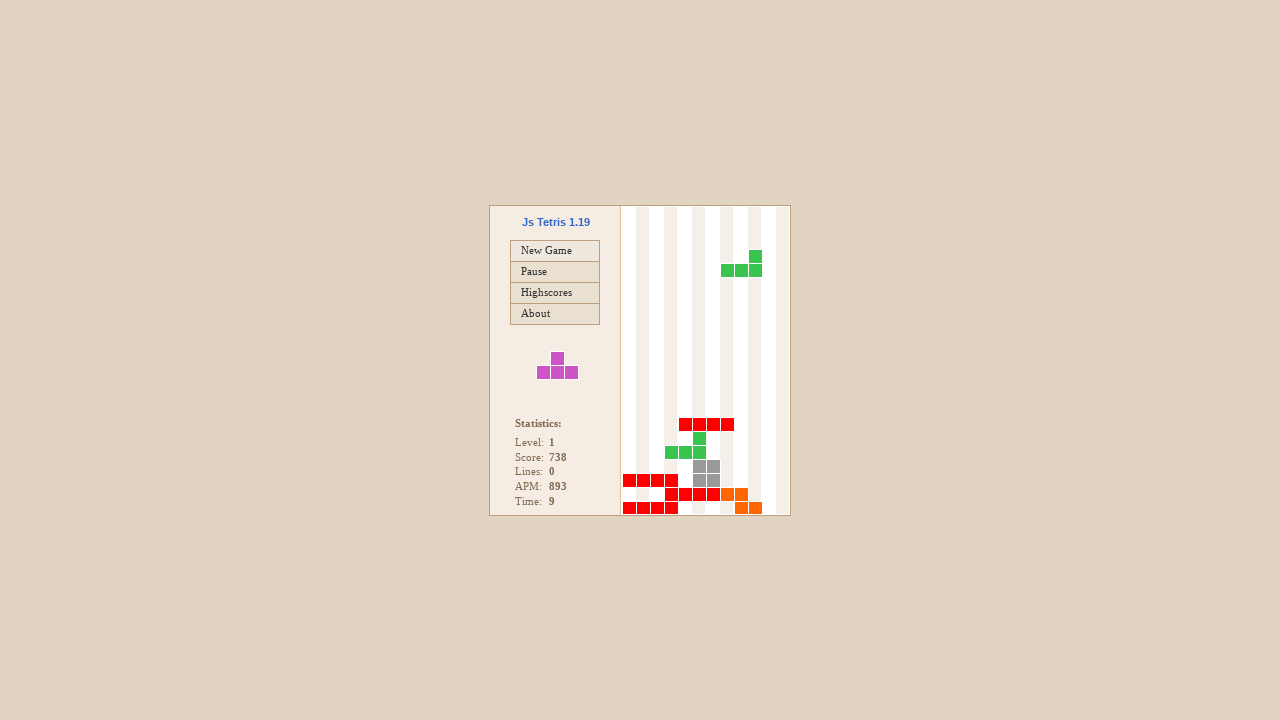

Moved piece ArrowLeft 5 times and placed it with space
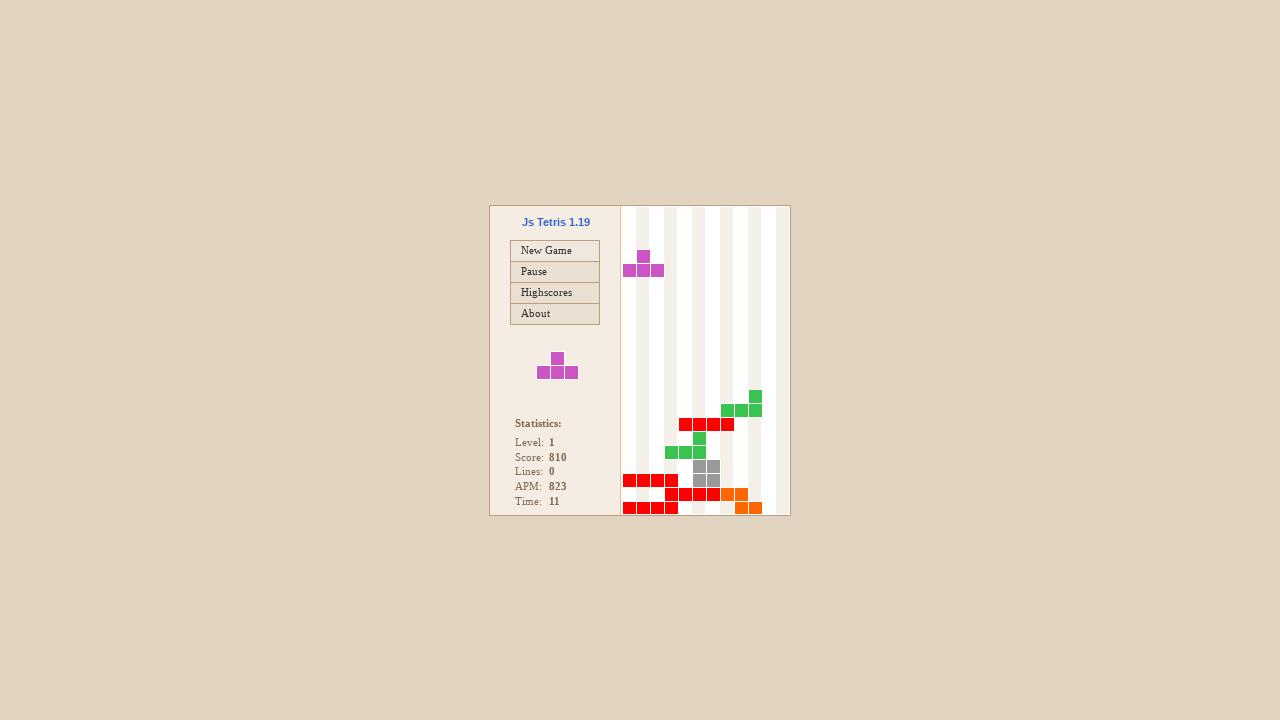

Moved piece ArrowLeft 2 times and placed it with space
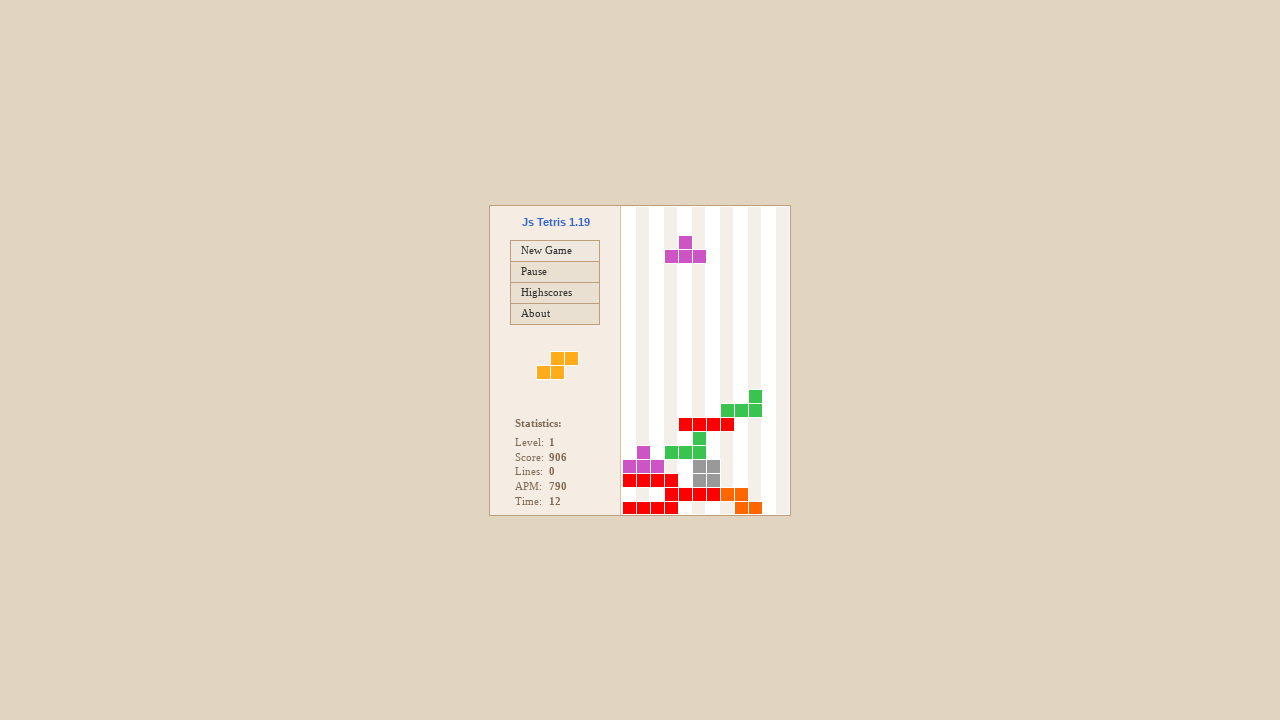

Moved piece ArrowRight 1 times and placed it with space
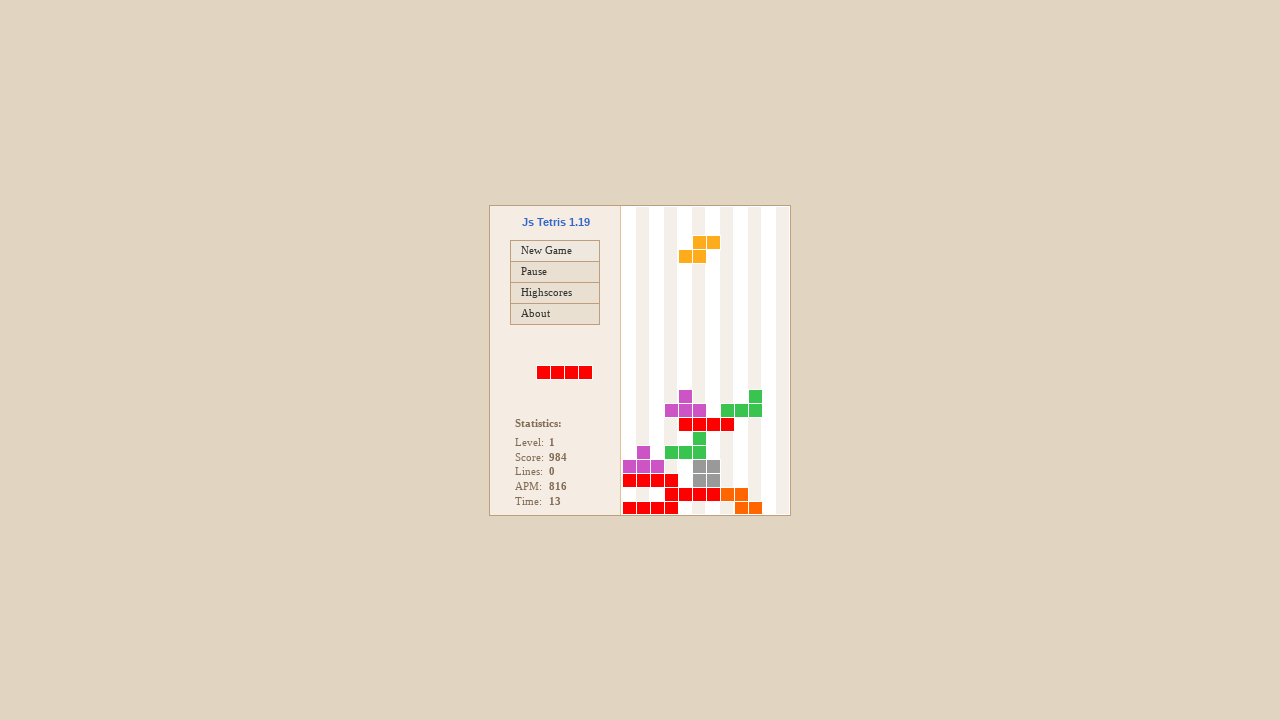

Moved piece ArrowRight 4 times and placed it with space
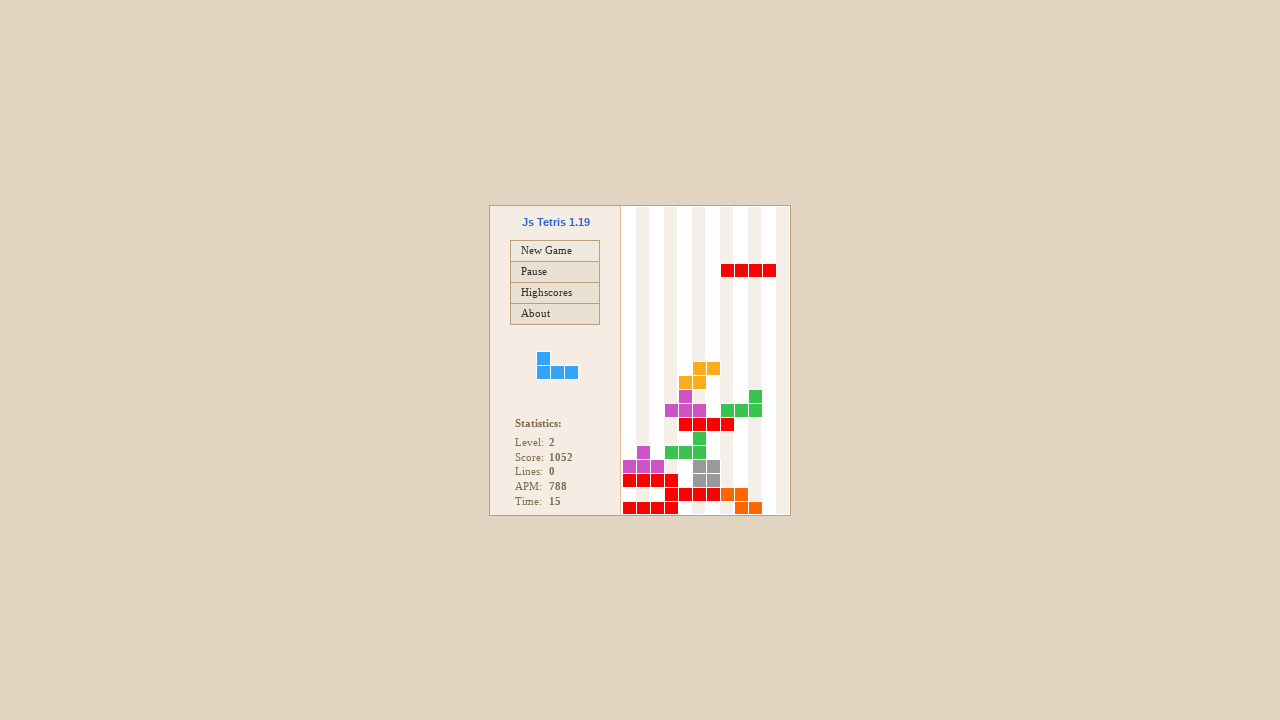

Moved piece ArrowLeft 5 times and placed it with space
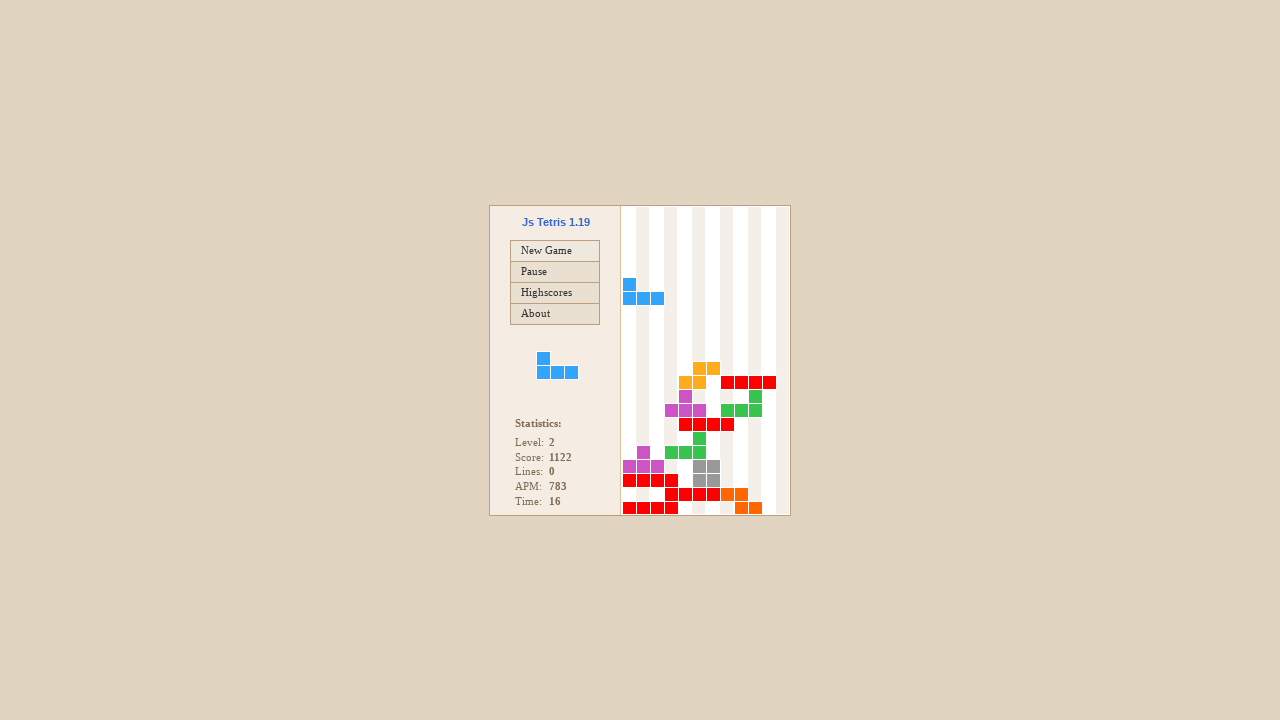

Moved piece ArrowLeft 2 times and placed it with space
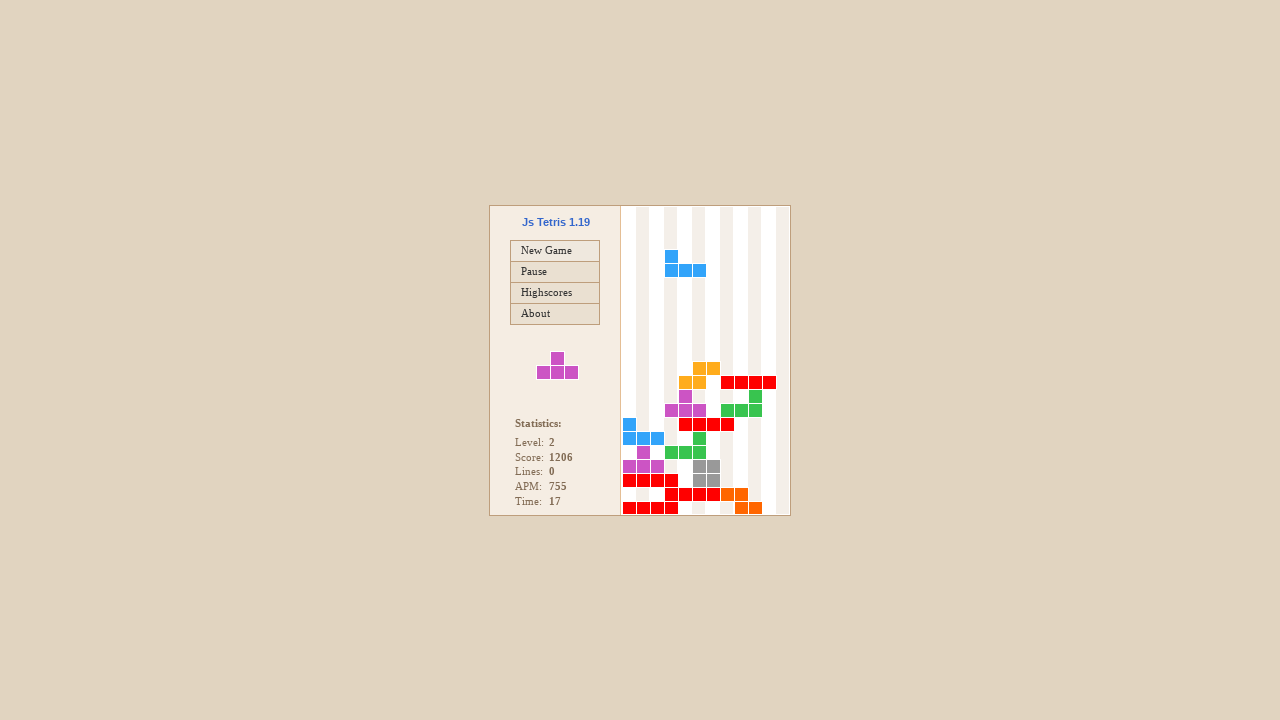

Moved piece ArrowRight 1 times and placed it with space
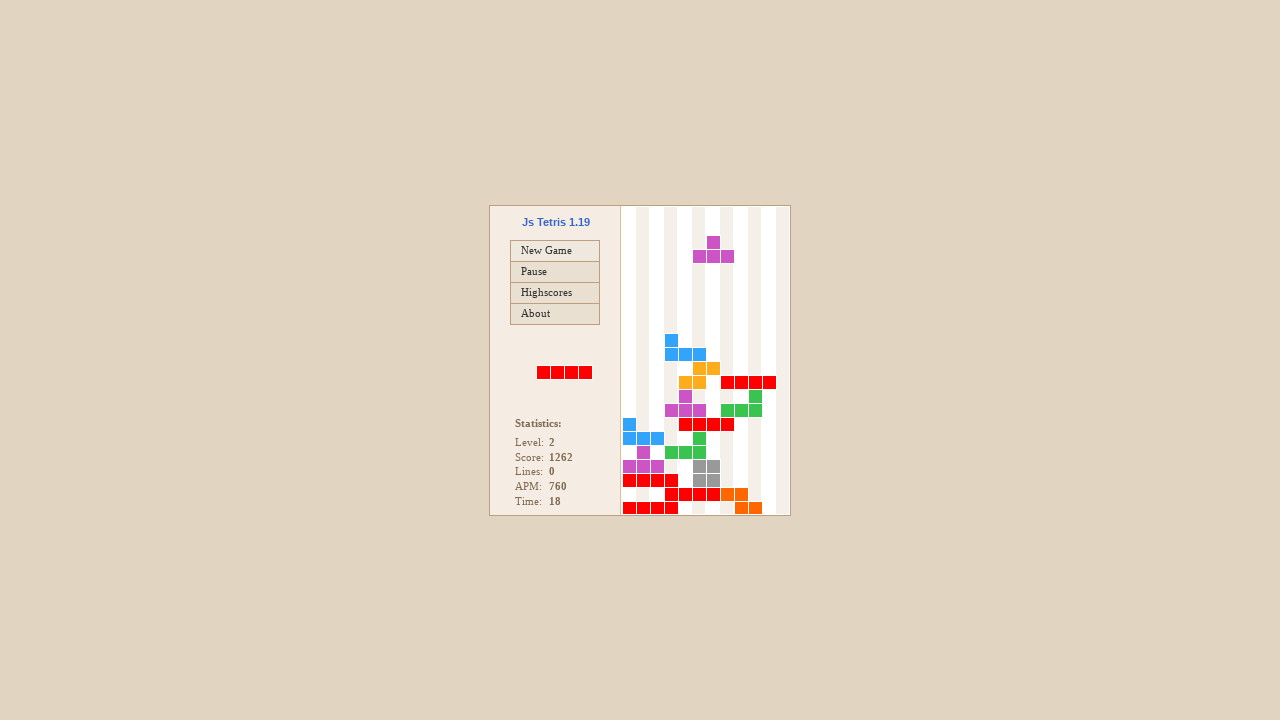

Moved piece ArrowRight 4 times and placed it with space
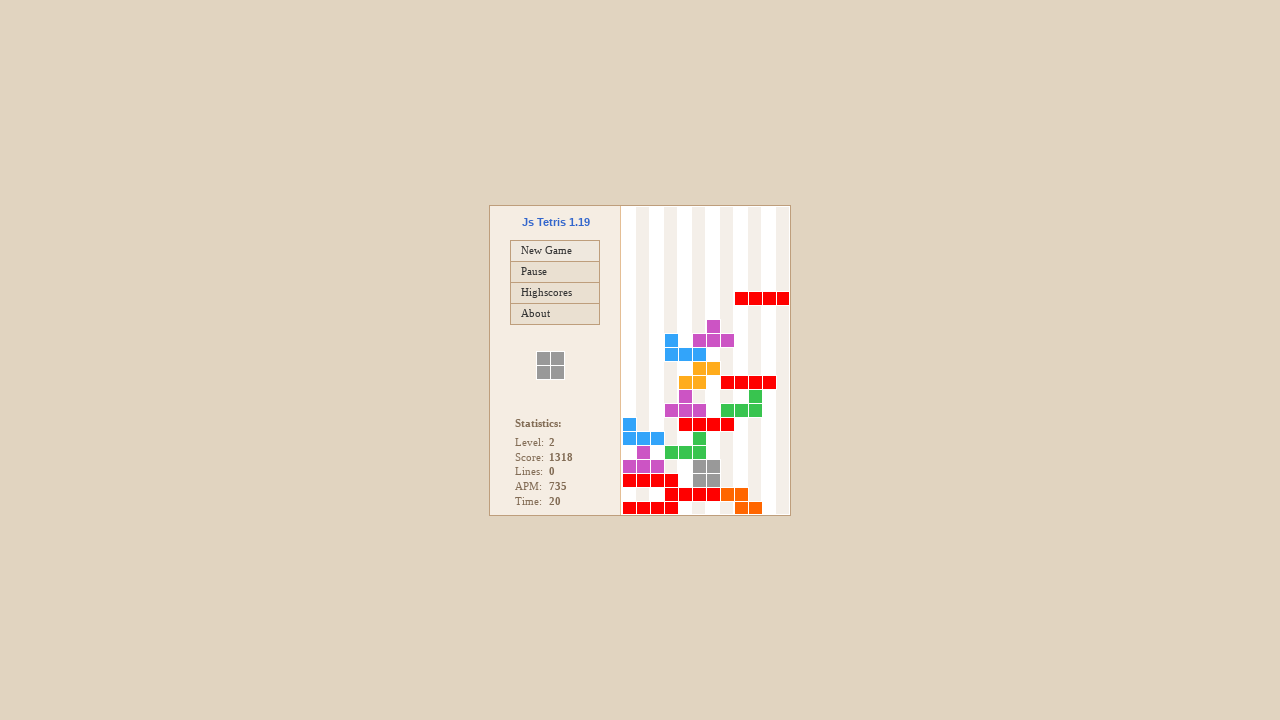

Moved piece ArrowLeft 5 times and placed it with space
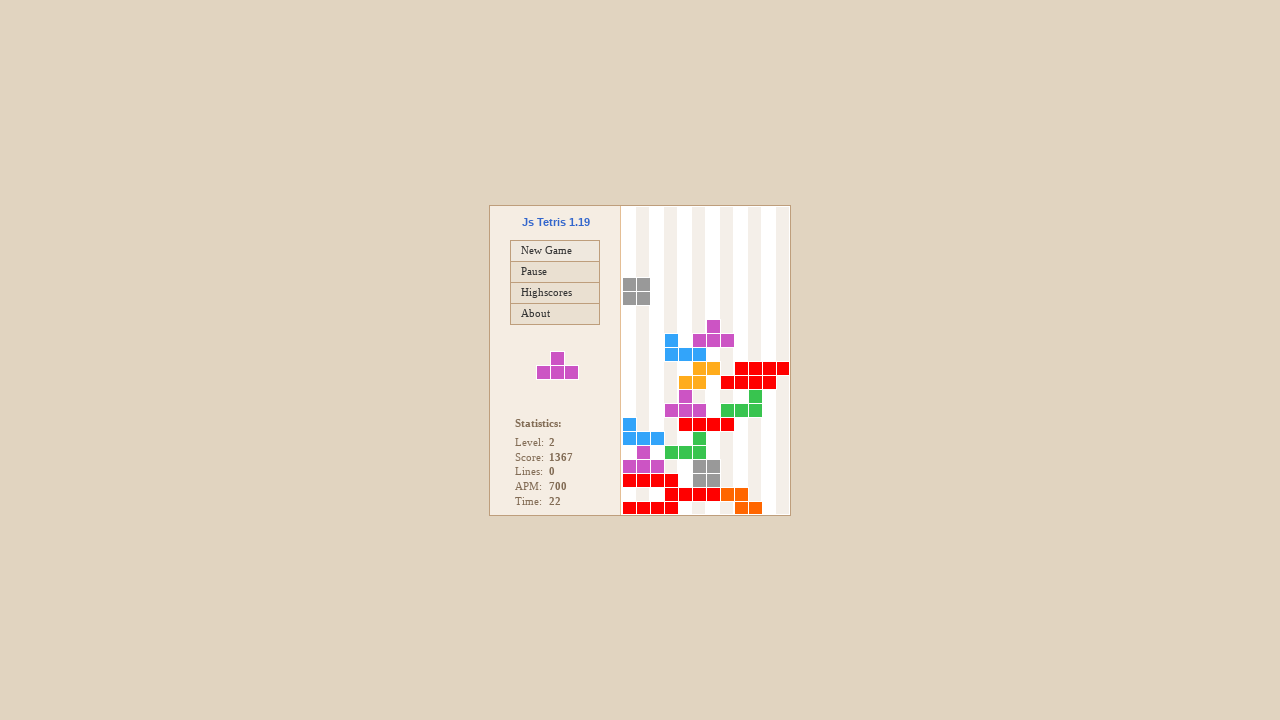

Moved piece ArrowLeft 2 times and placed it with space
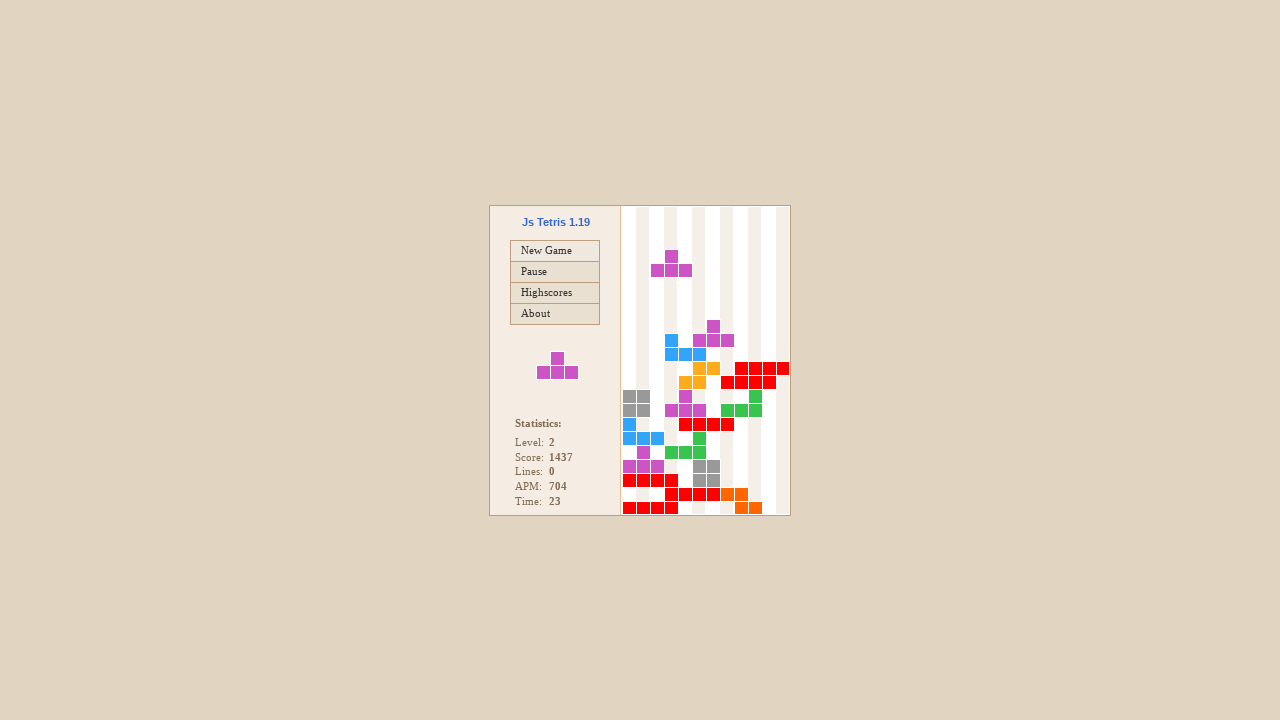

Moved piece ArrowRight 1 times and placed it with space
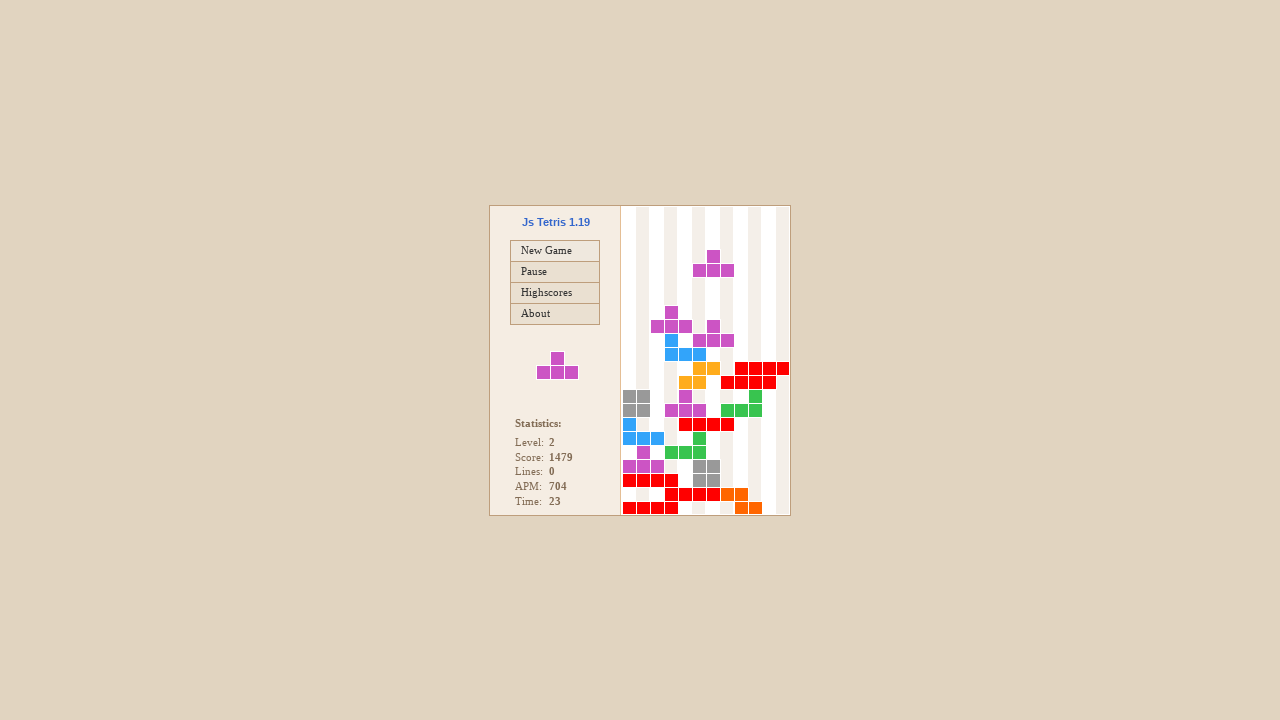

Moved piece ArrowRight 4 times and placed it with space
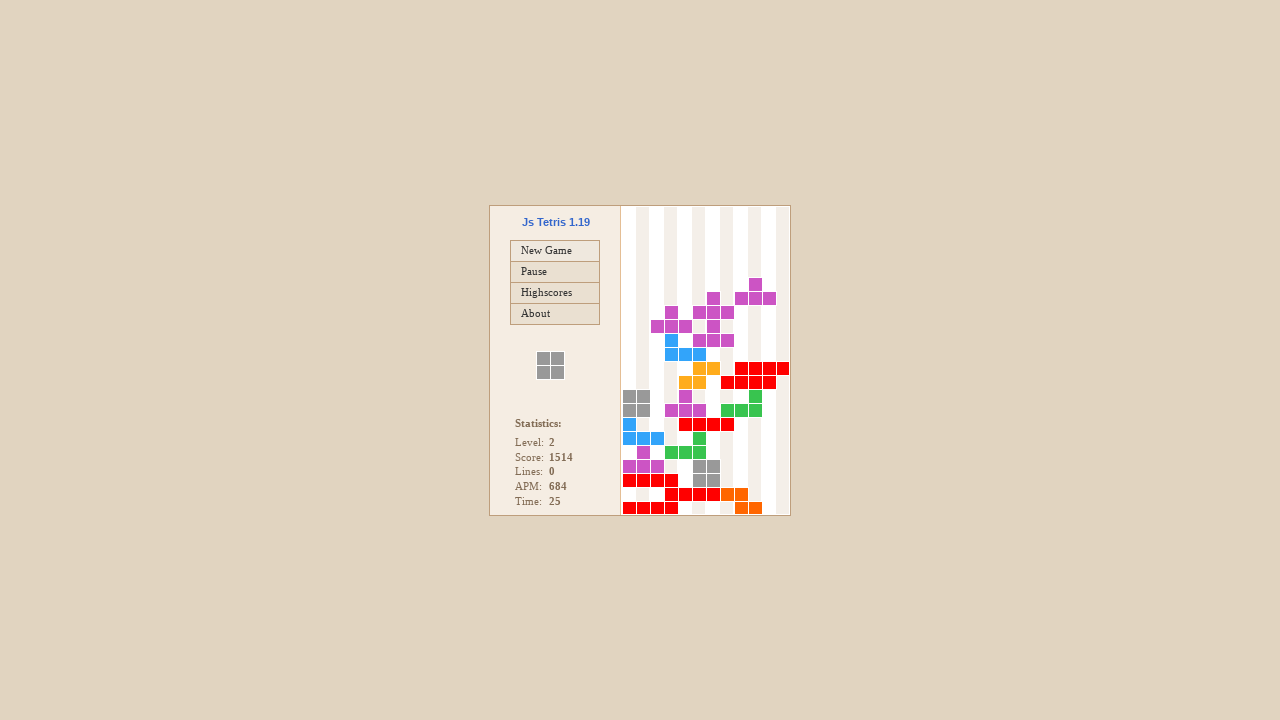

Moved piece ArrowLeft 5 times and placed it with space
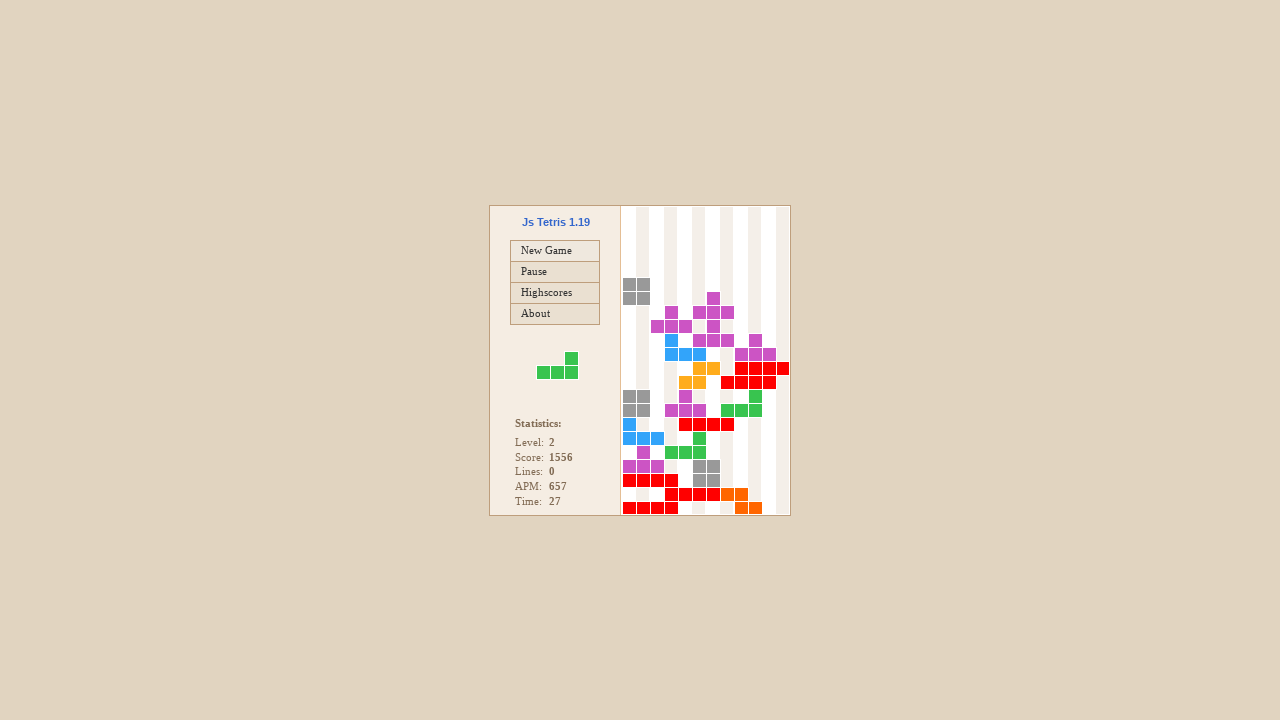

Moved piece ArrowLeft 2 times and placed it with space
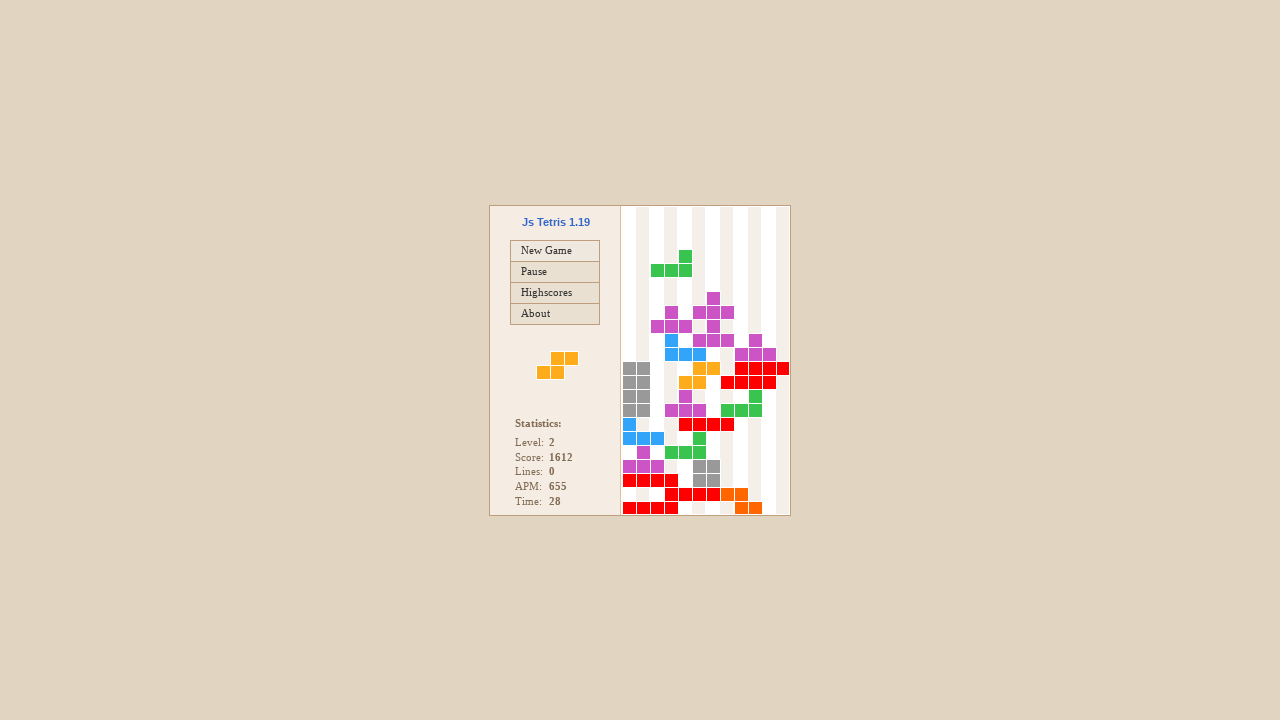

Moved piece ArrowRight 1 times and placed it with space
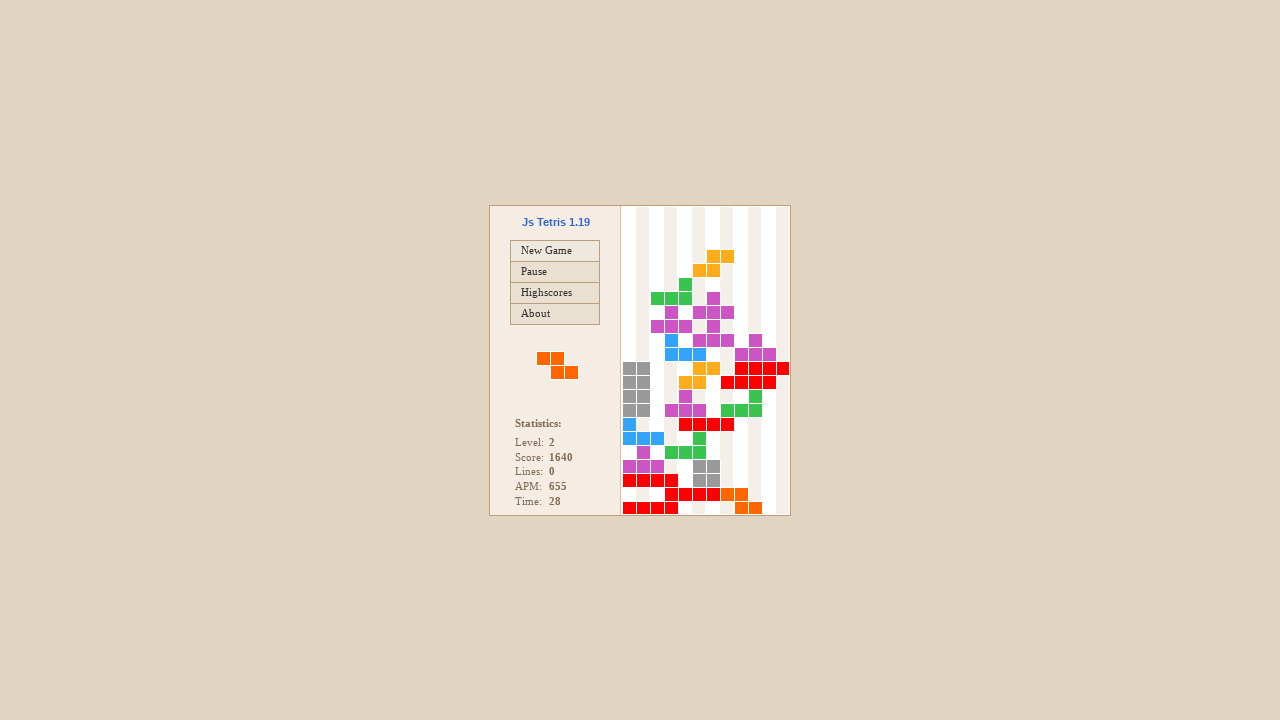

Moved piece ArrowRight 4 times and placed it with space
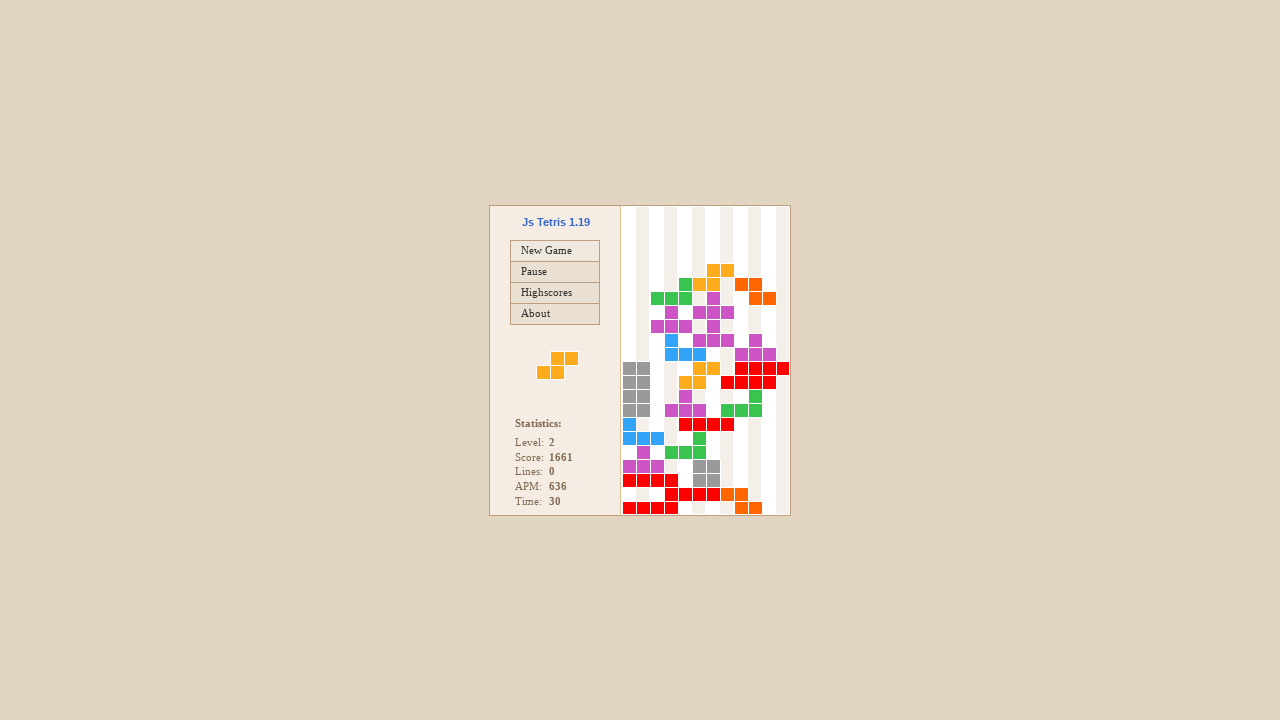

Moved piece ArrowLeft 5 times and placed it with space
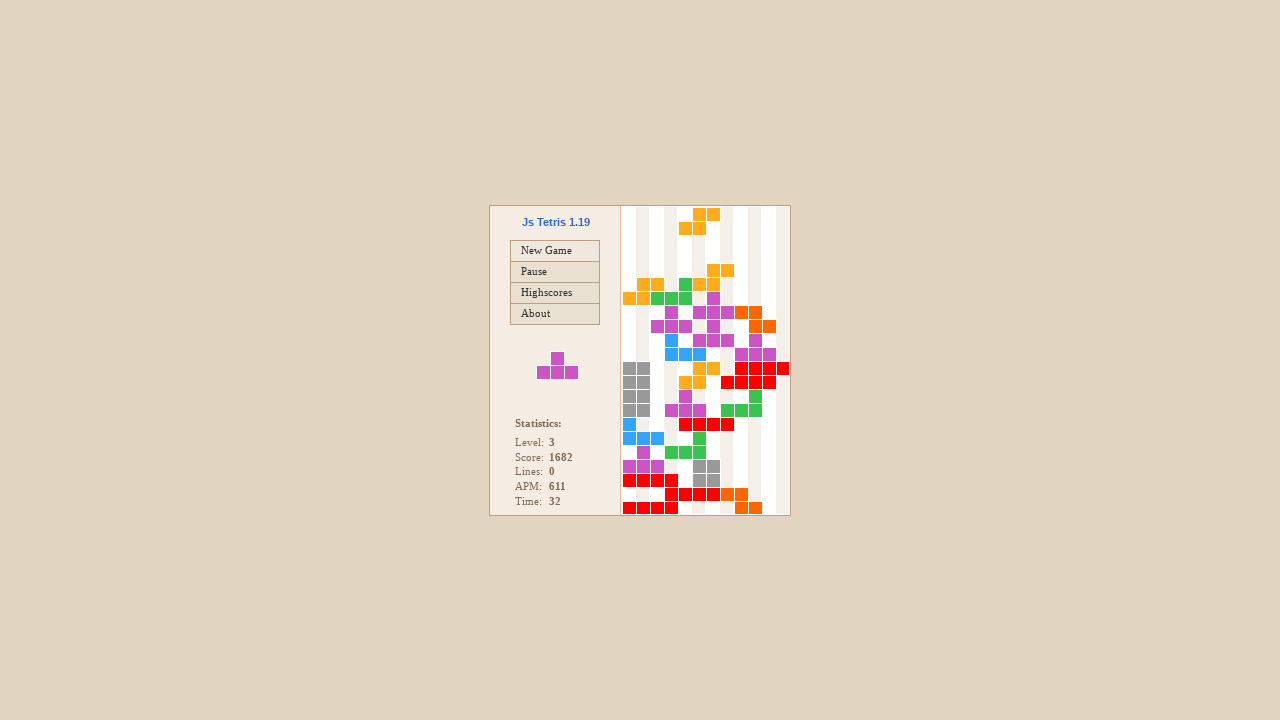

Moved piece ArrowLeft 2 times and placed it with space
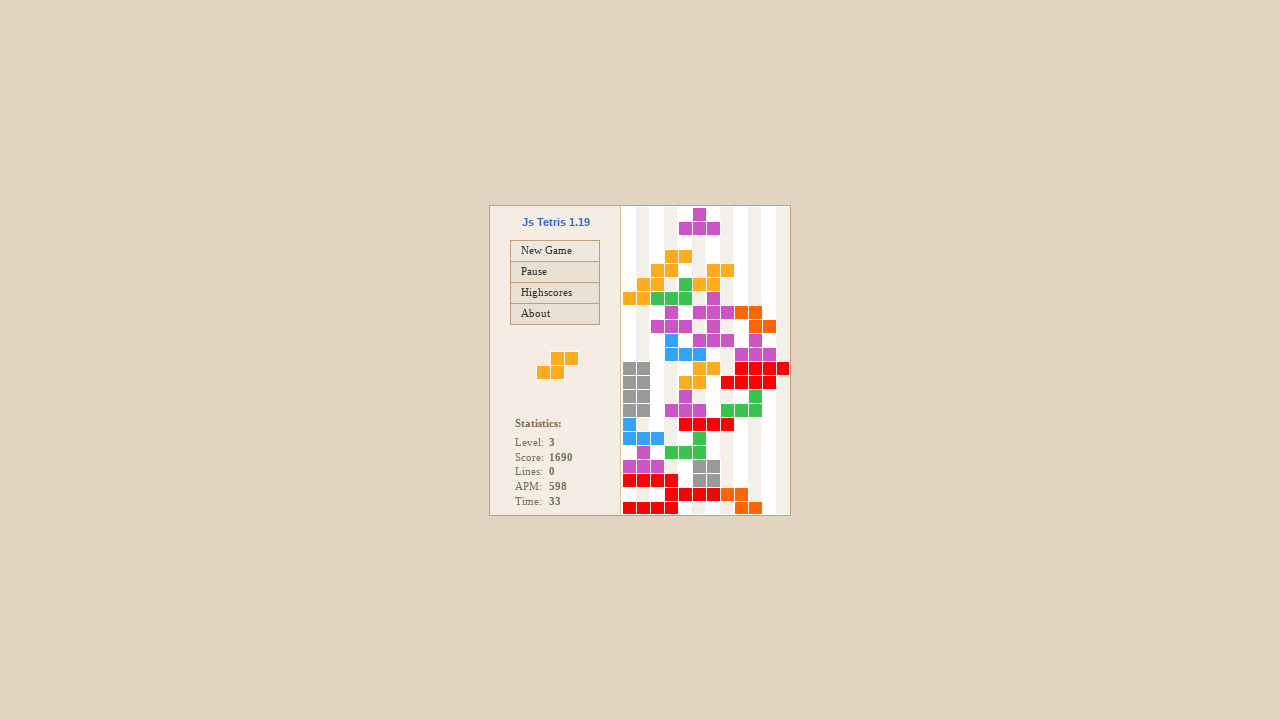

Moved piece ArrowRight 1 times and placed it with space
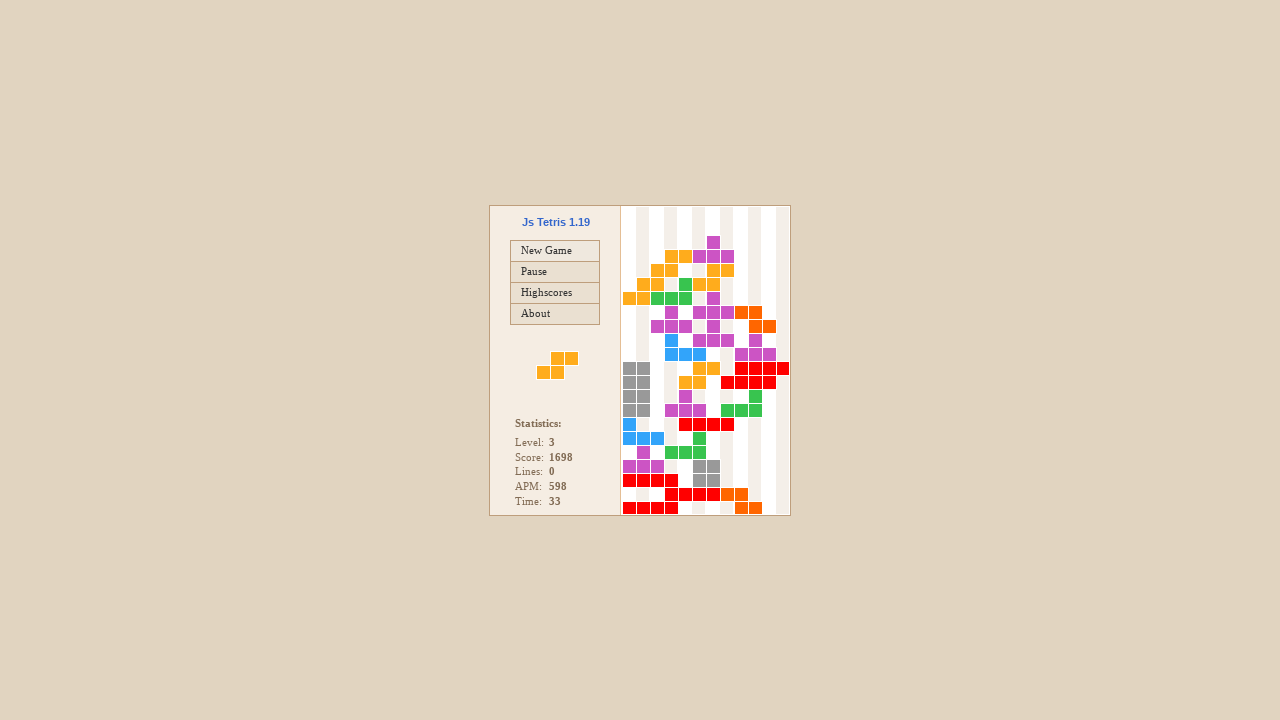

Moved piece ArrowRight 4 times and placed it with space
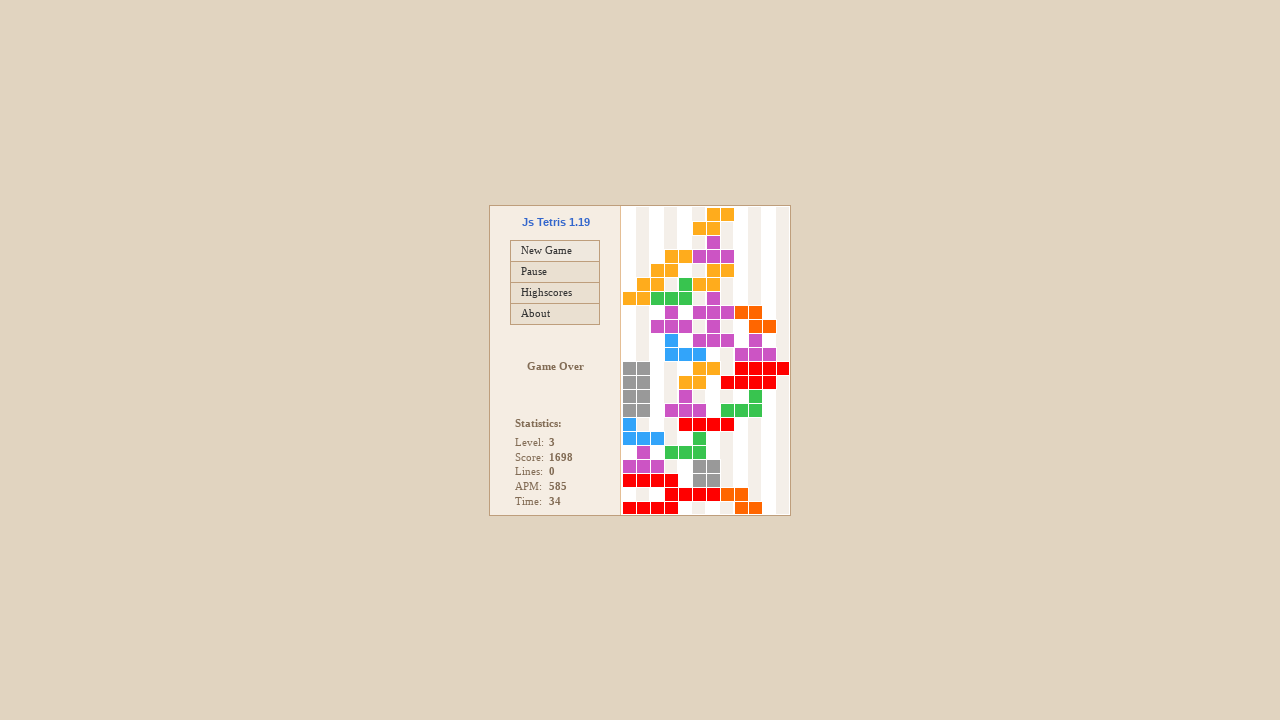

Moved piece ArrowLeft 5 times and placed it with space
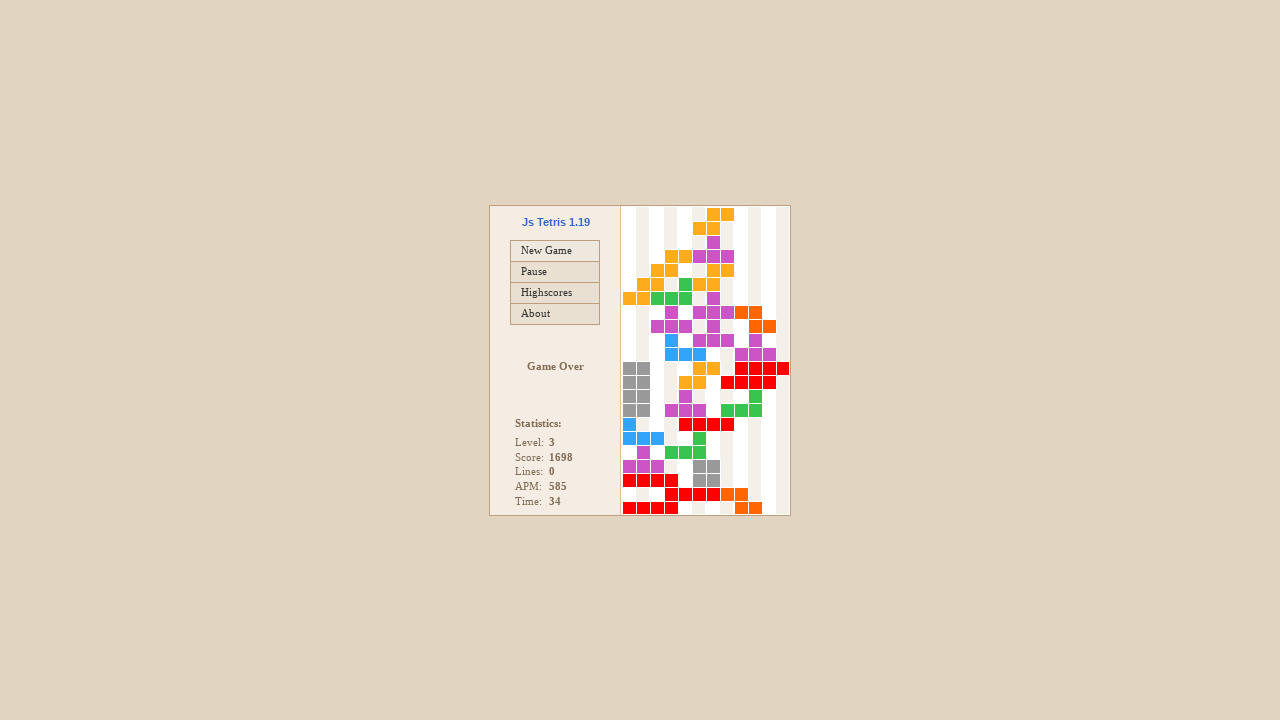

Moved piece ArrowLeft 2 times and placed it with space
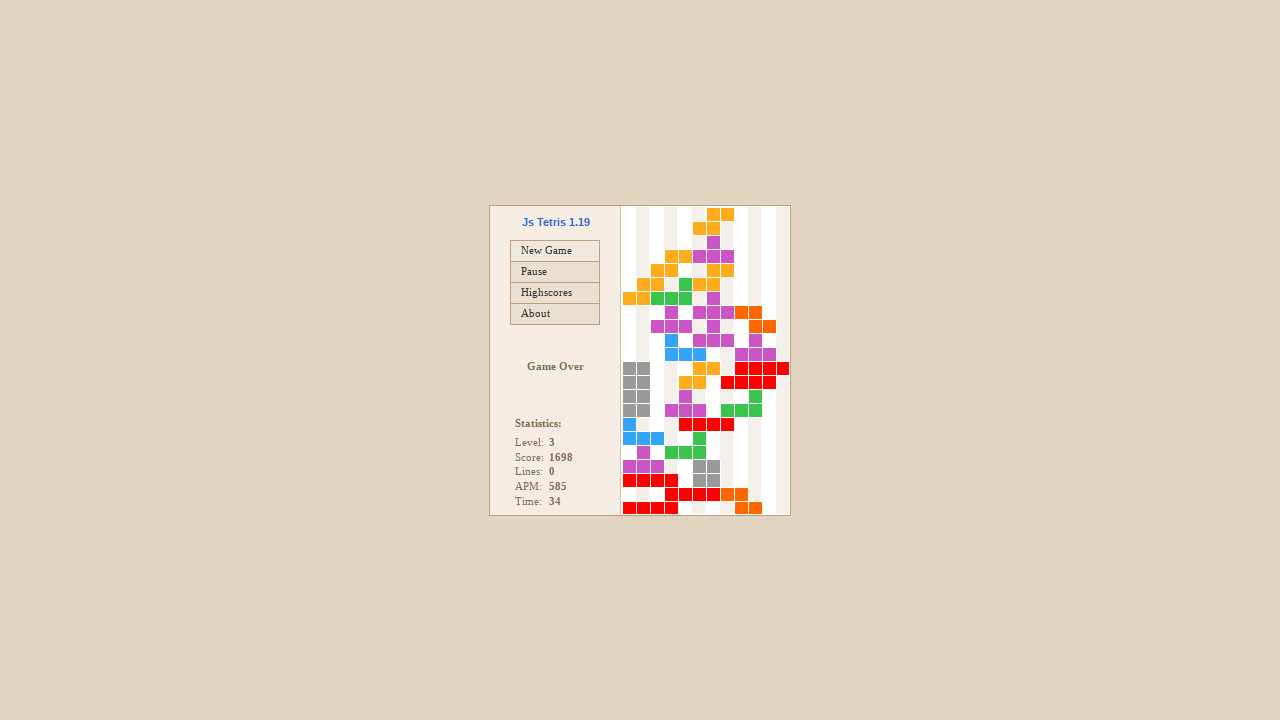

Moved piece ArrowRight 1 times and placed it with space
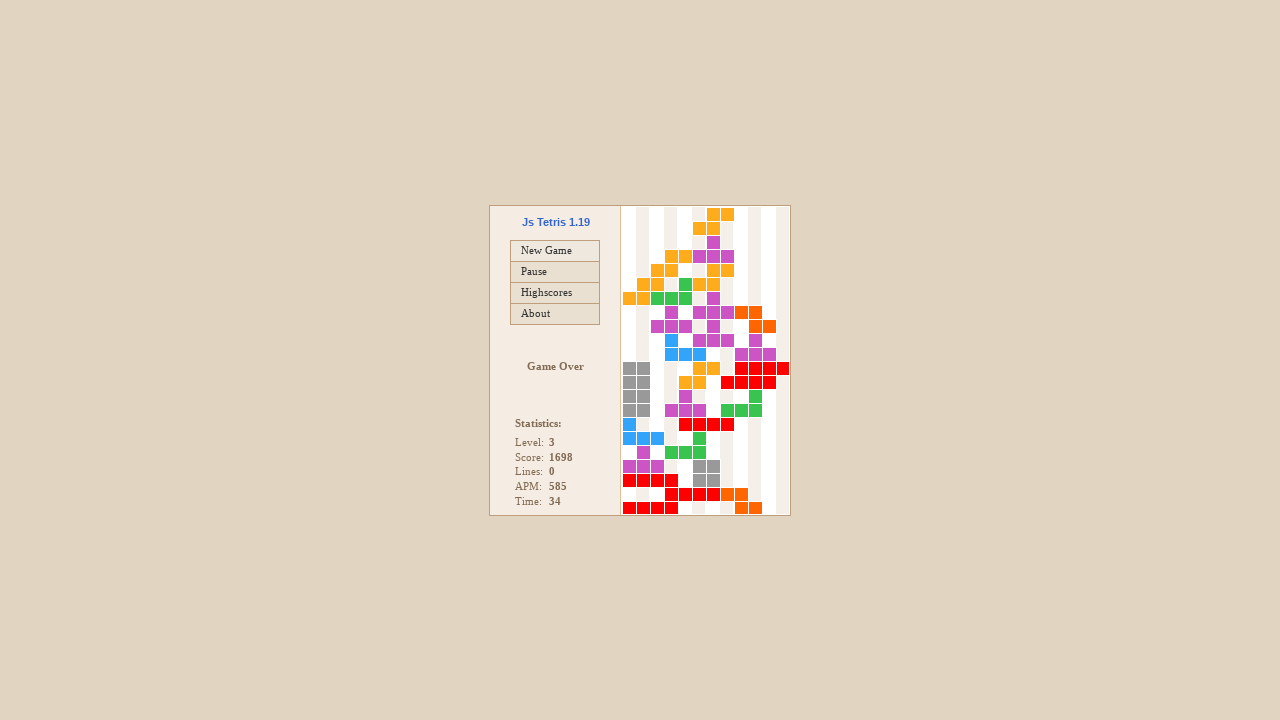

Moved piece ArrowRight 4 times and placed it with space
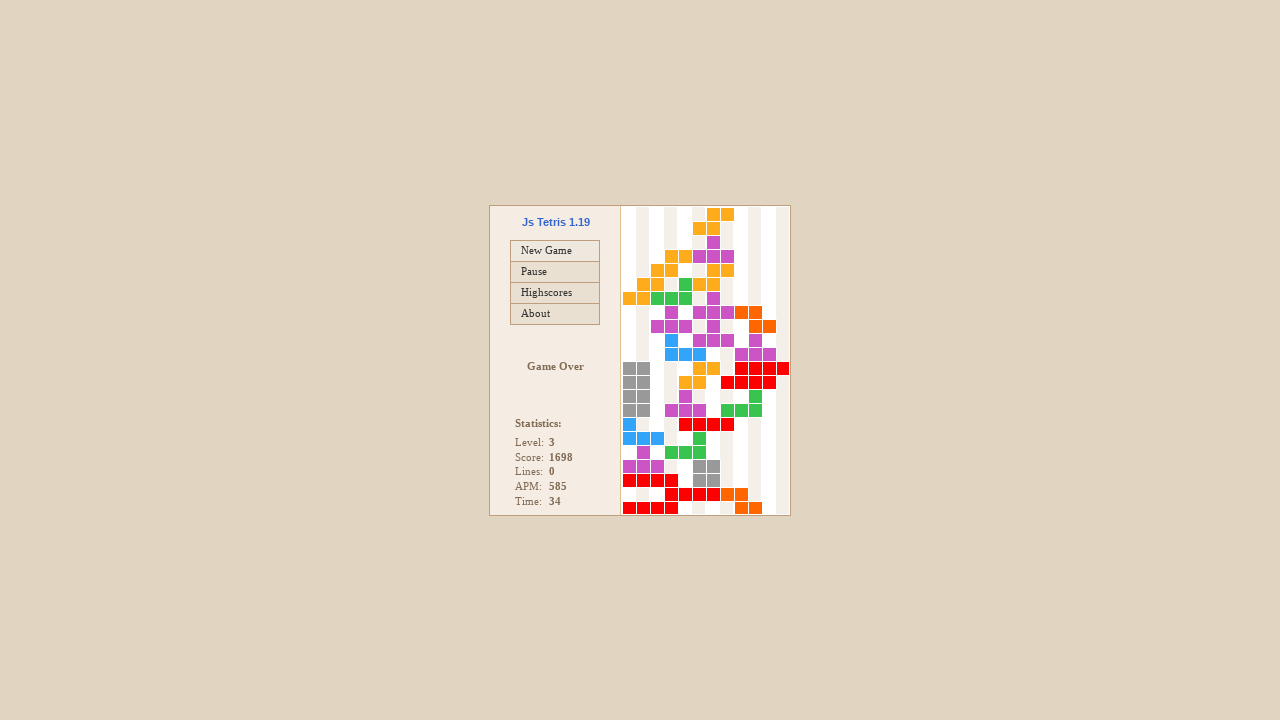

Moved piece ArrowLeft 5 times and placed it with space
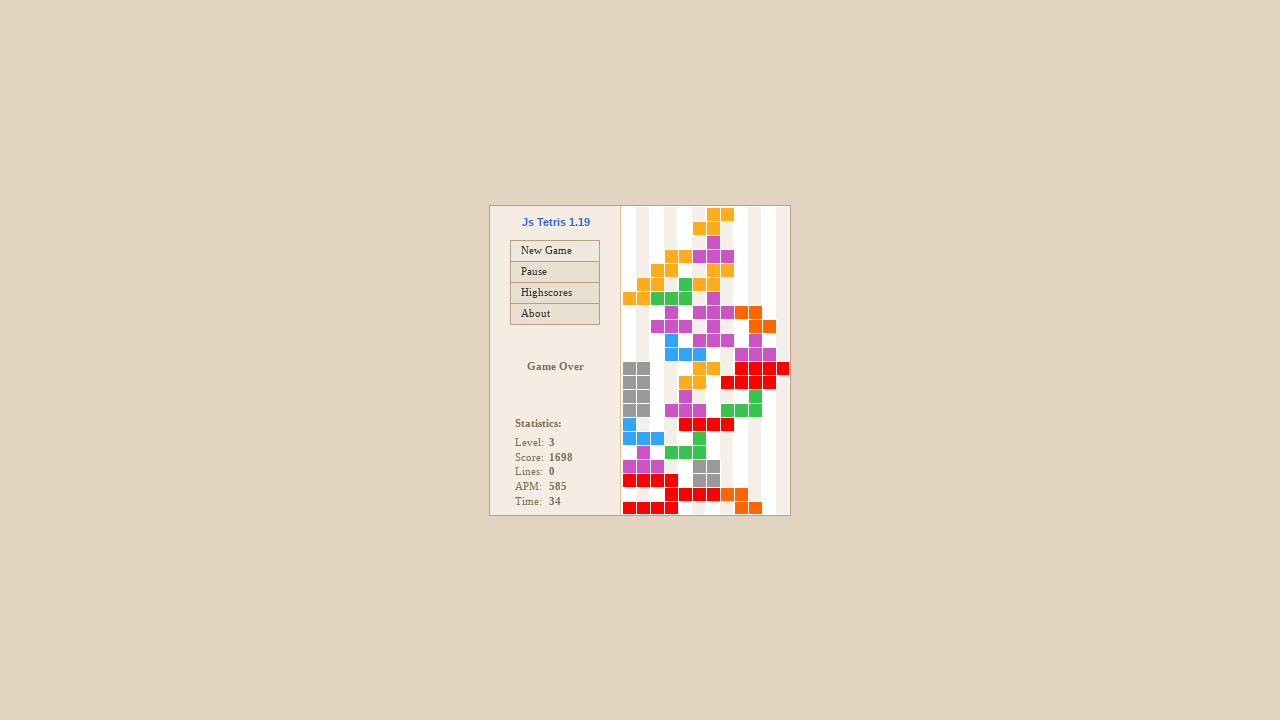

Moved piece ArrowLeft 2 times and placed it with space
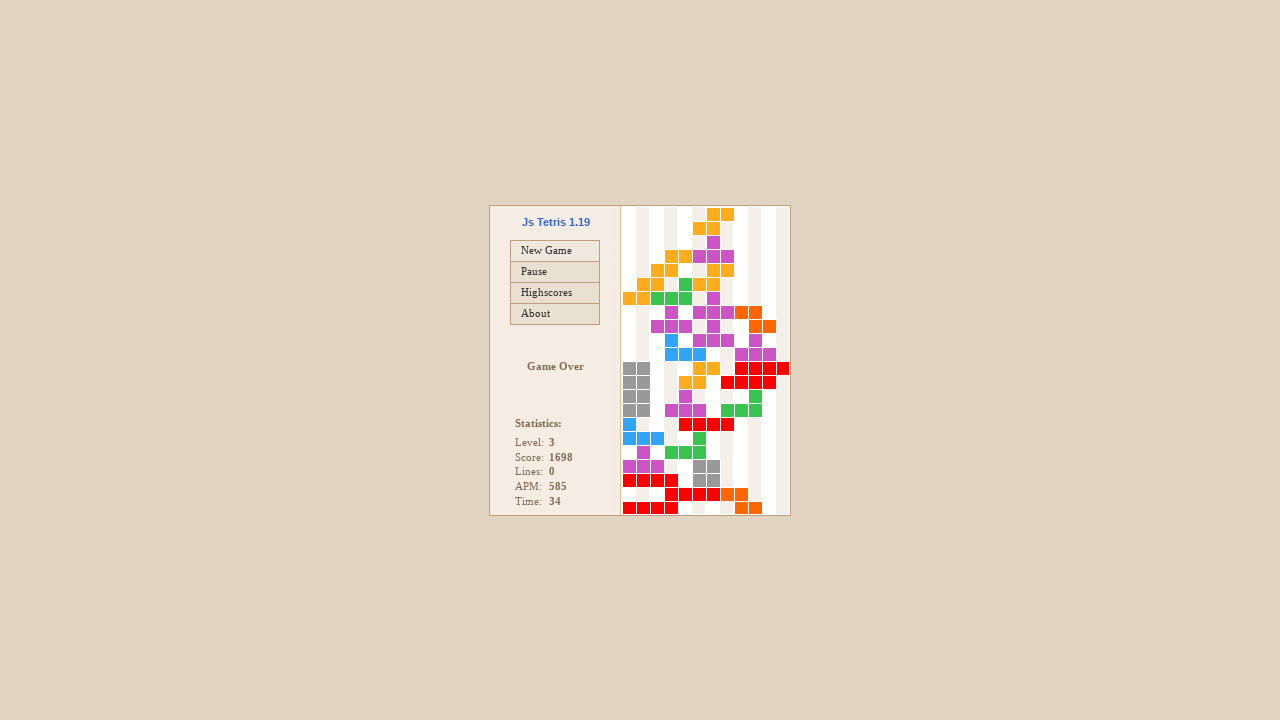

Moved piece ArrowRight 1 times and placed it with space
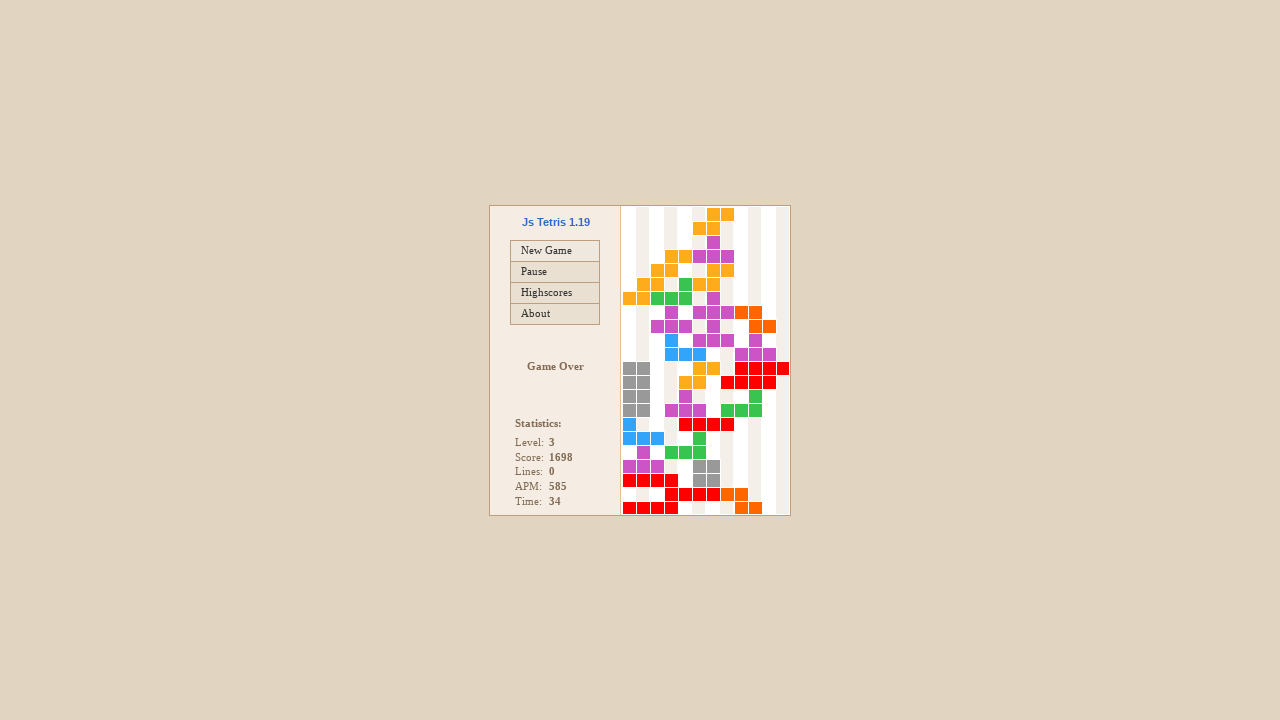

Moved piece ArrowRight 4 times and placed it with space
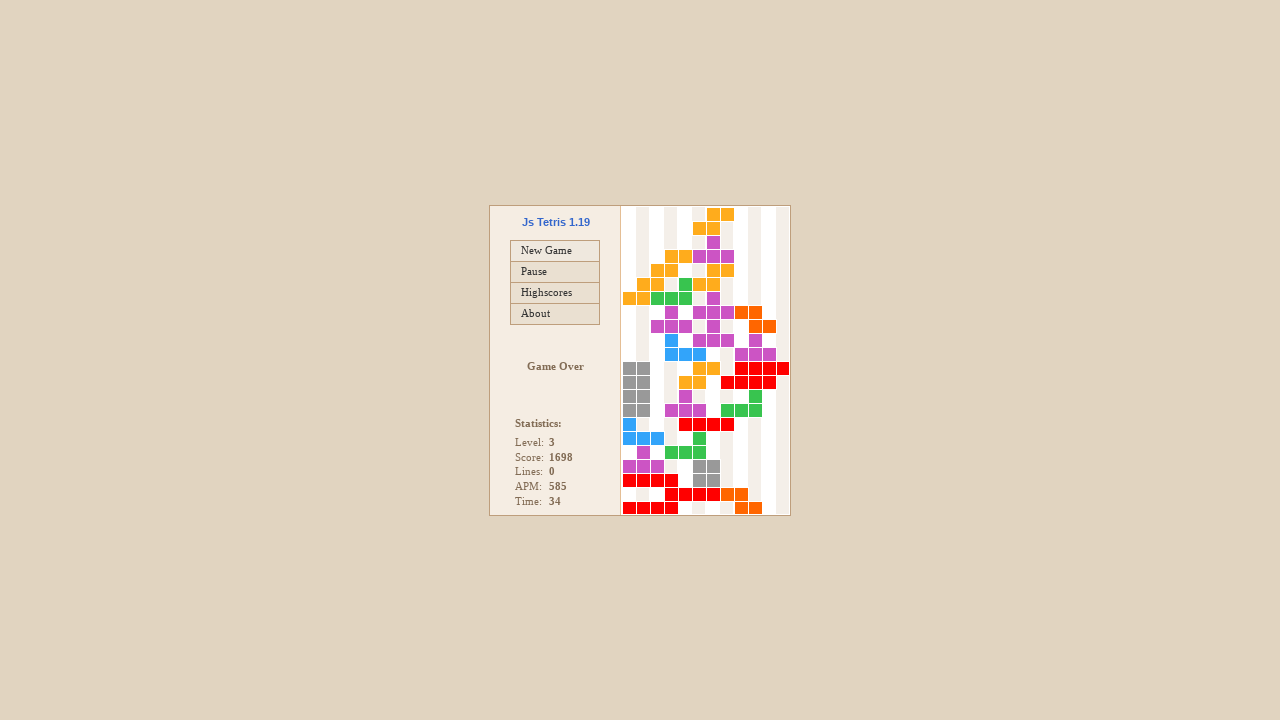

Moved piece ArrowLeft 5 times and placed it with space
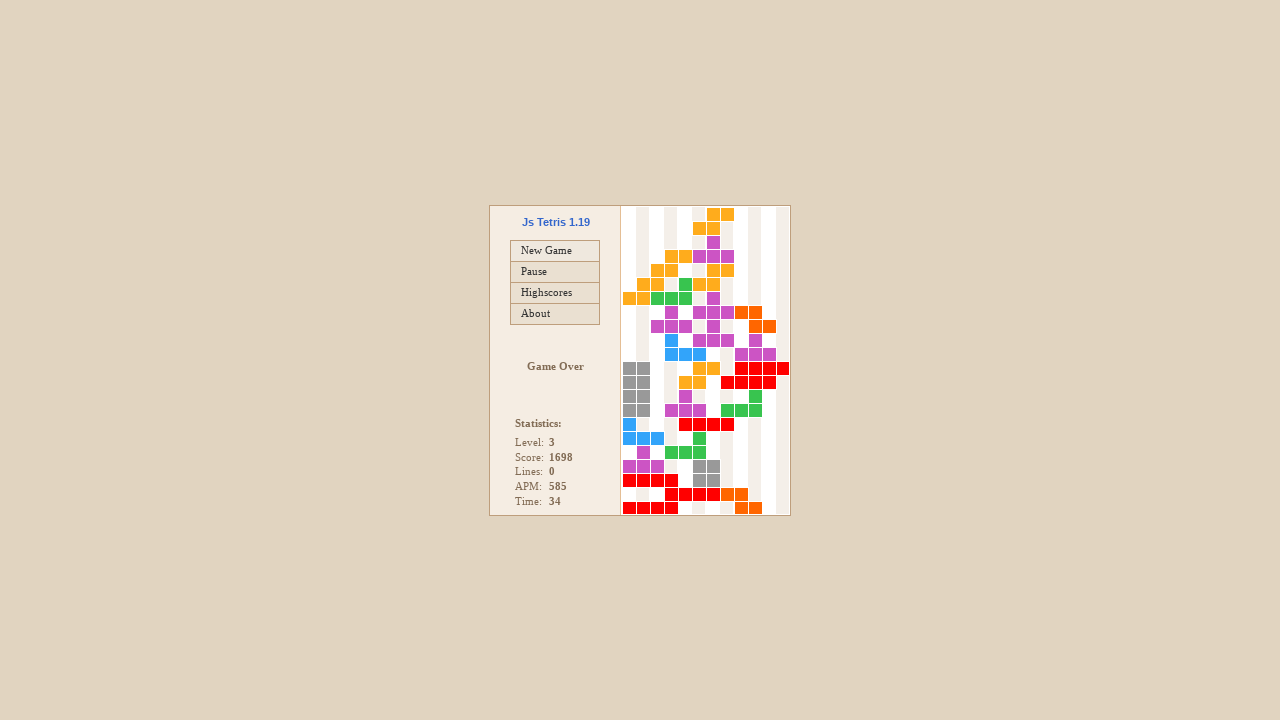

Moved piece ArrowLeft 2 times and placed it with space
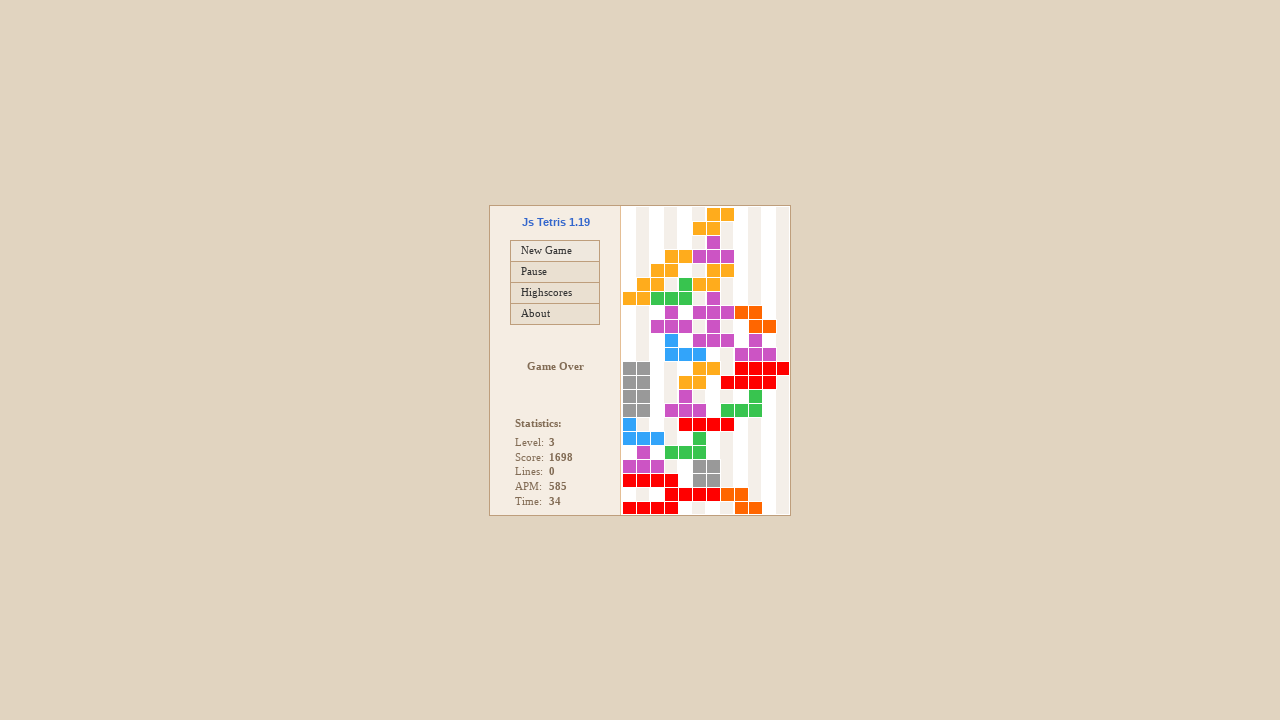

Moved piece ArrowRight 1 times and placed it with space
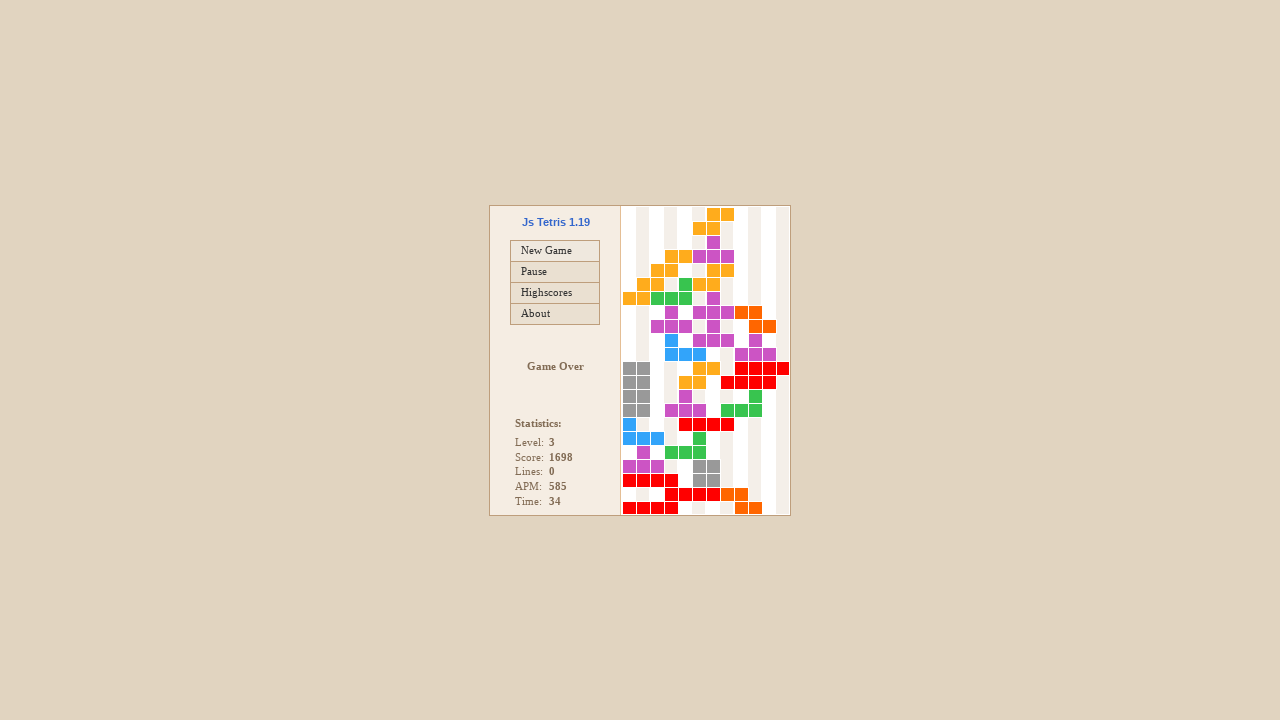

Moved piece ArrowRight 4 times and placed it with space
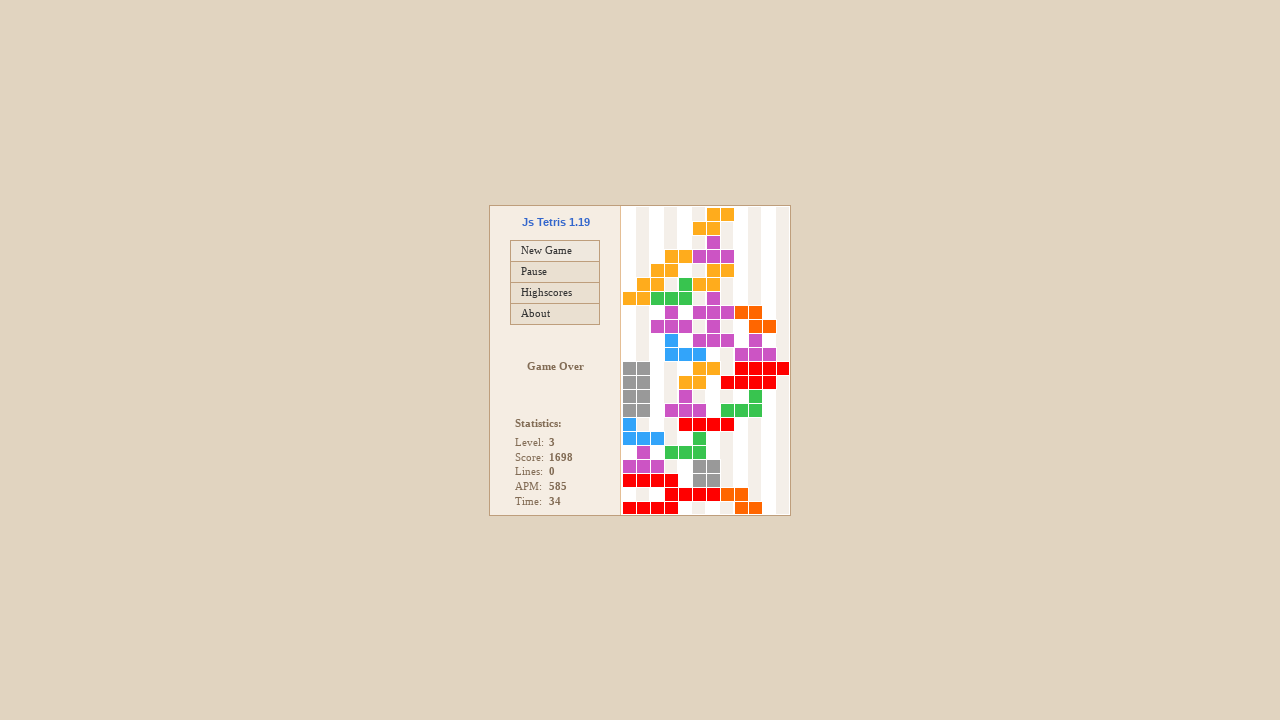

Moved piece ArrowLeft 5 times and placed it with space
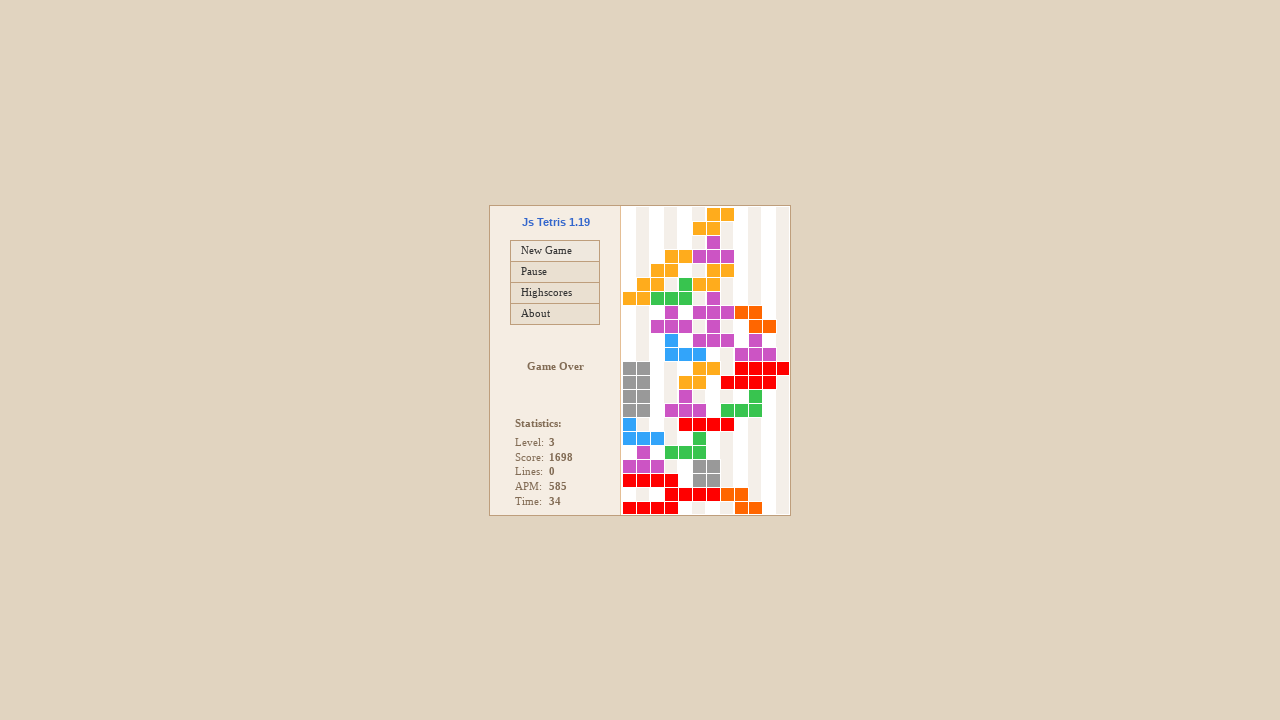

Moved piece ArrowLeft 2 times and placed it with space
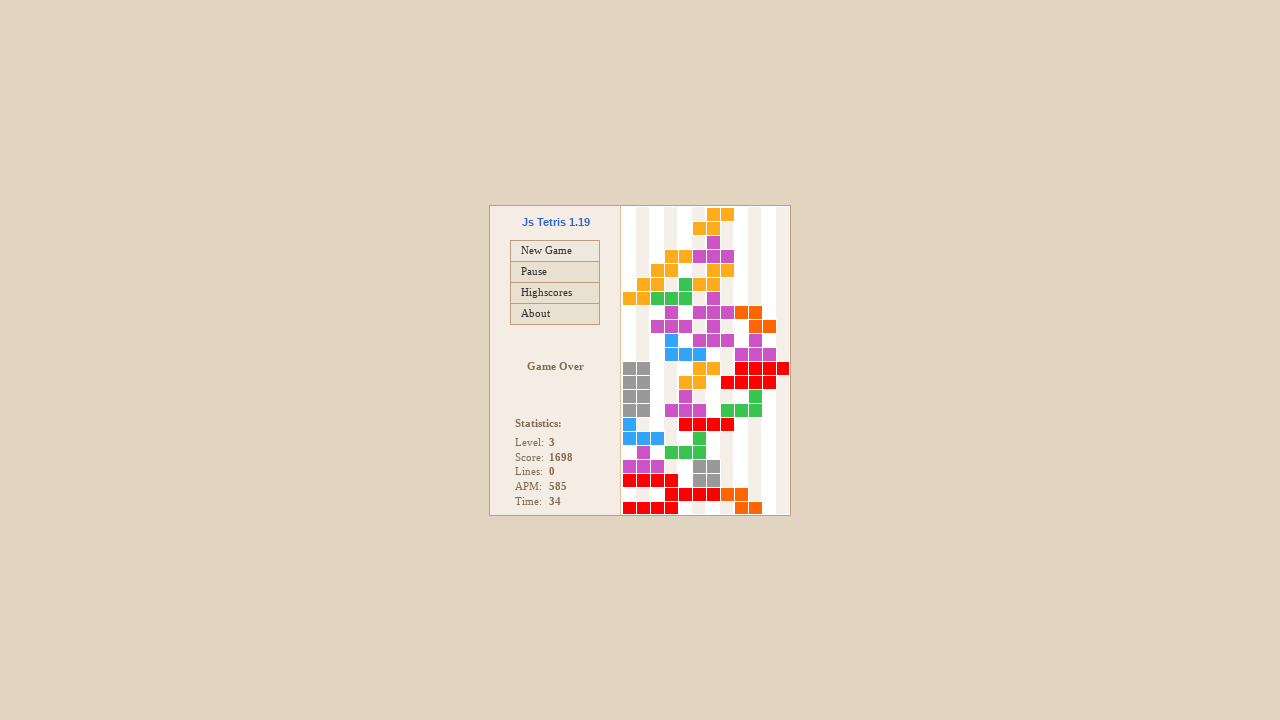

Moved piece ArrowRight 1 times and placed it with space
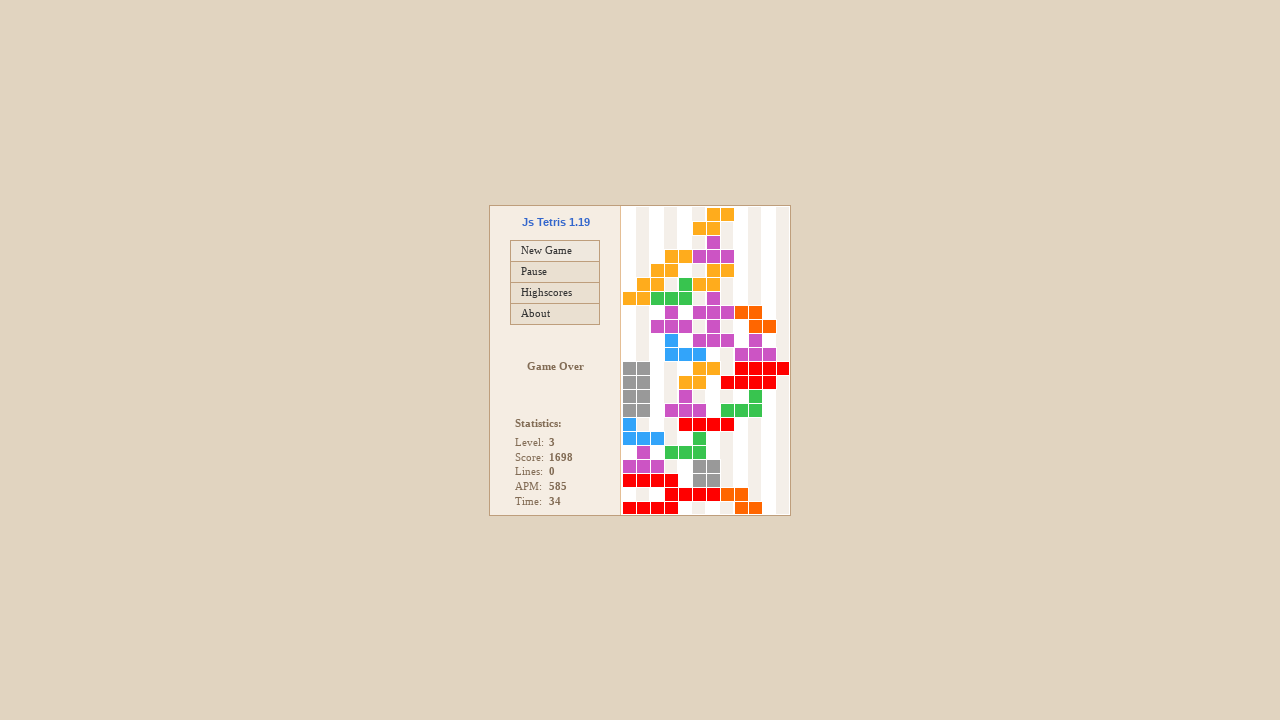

Moved piece ArrowRight 4 times and placed it with space
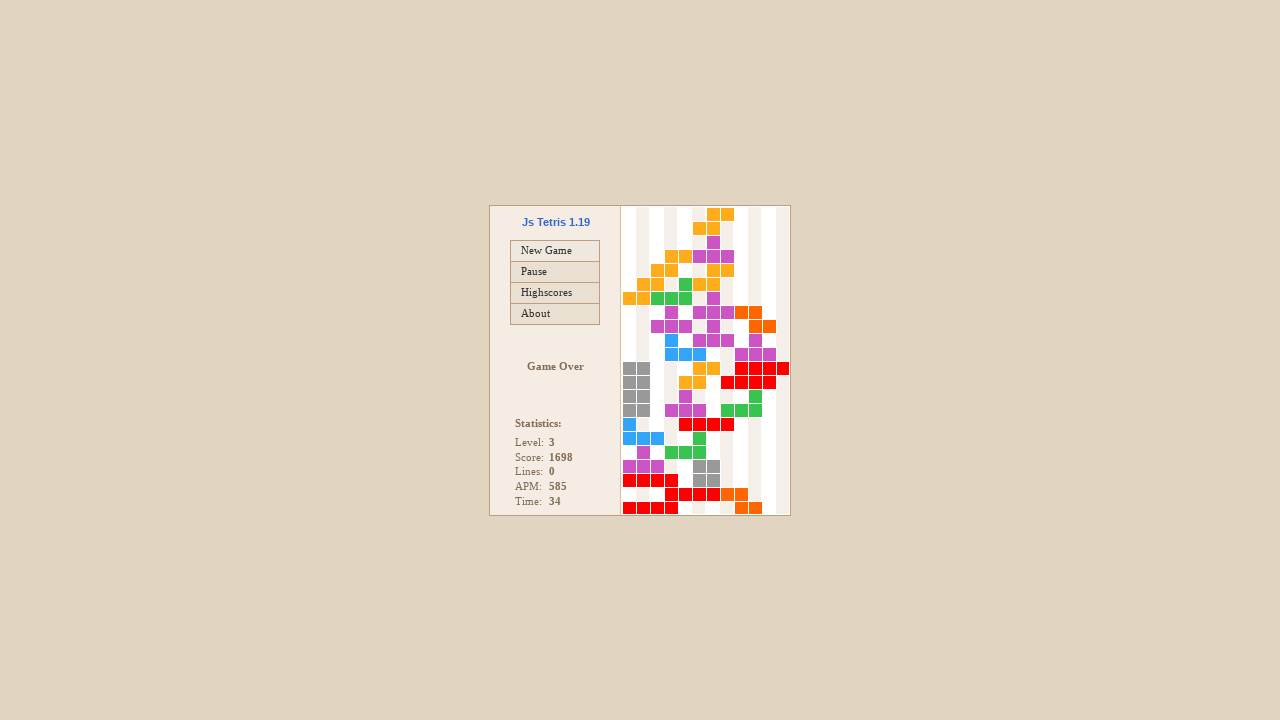

Moved piece ArrowLeft 5 times and placed it with space
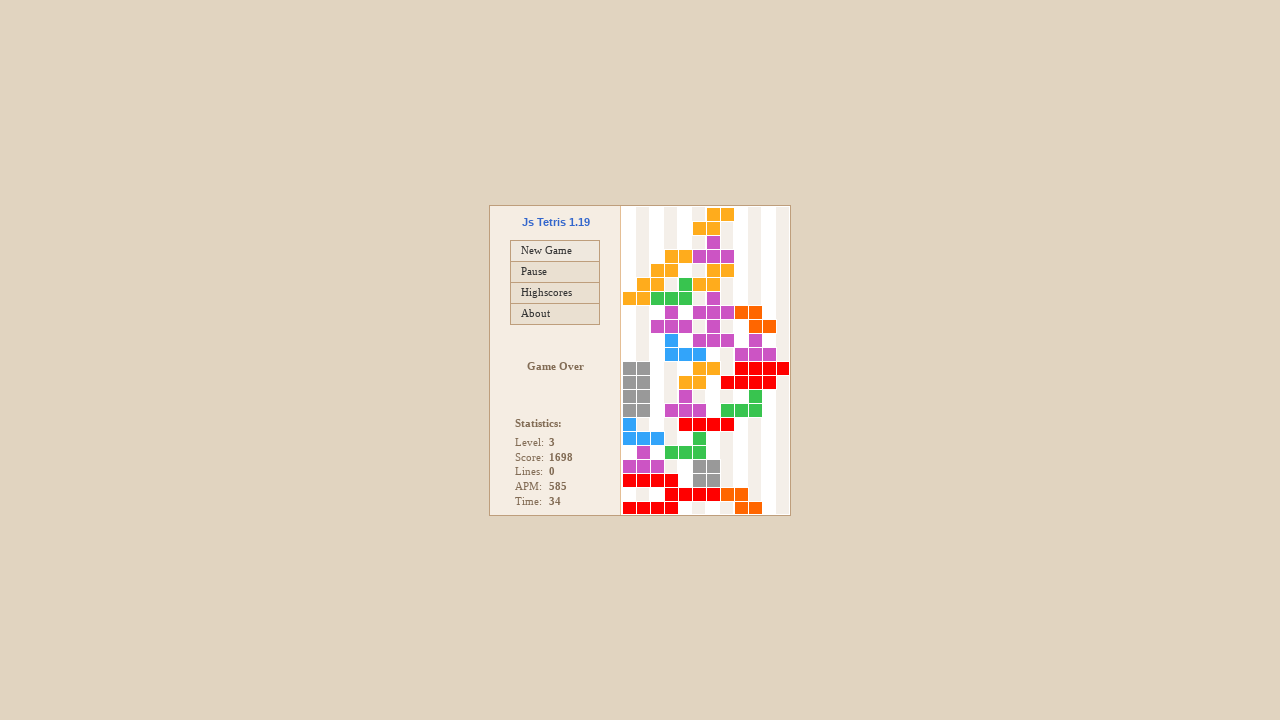

Moved piece ArrowLeft 2 times and placed it with space
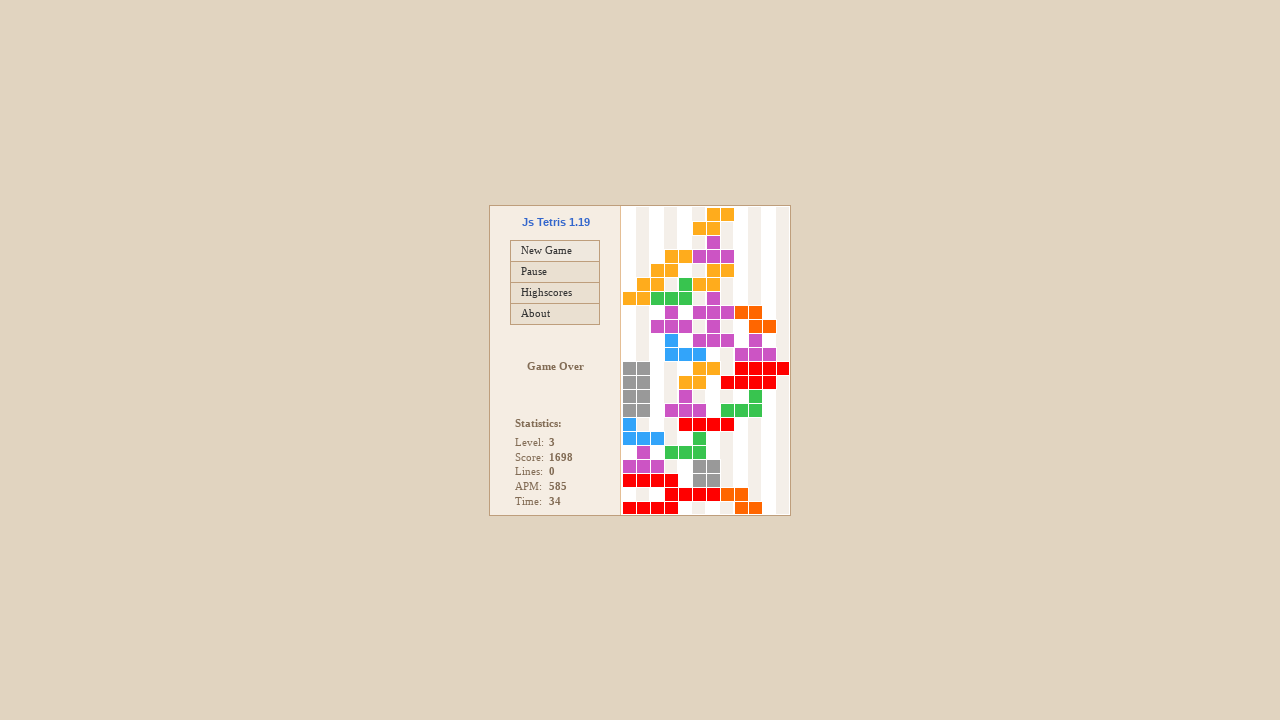

Moved piece ArrowRight 1 times and placed it with space
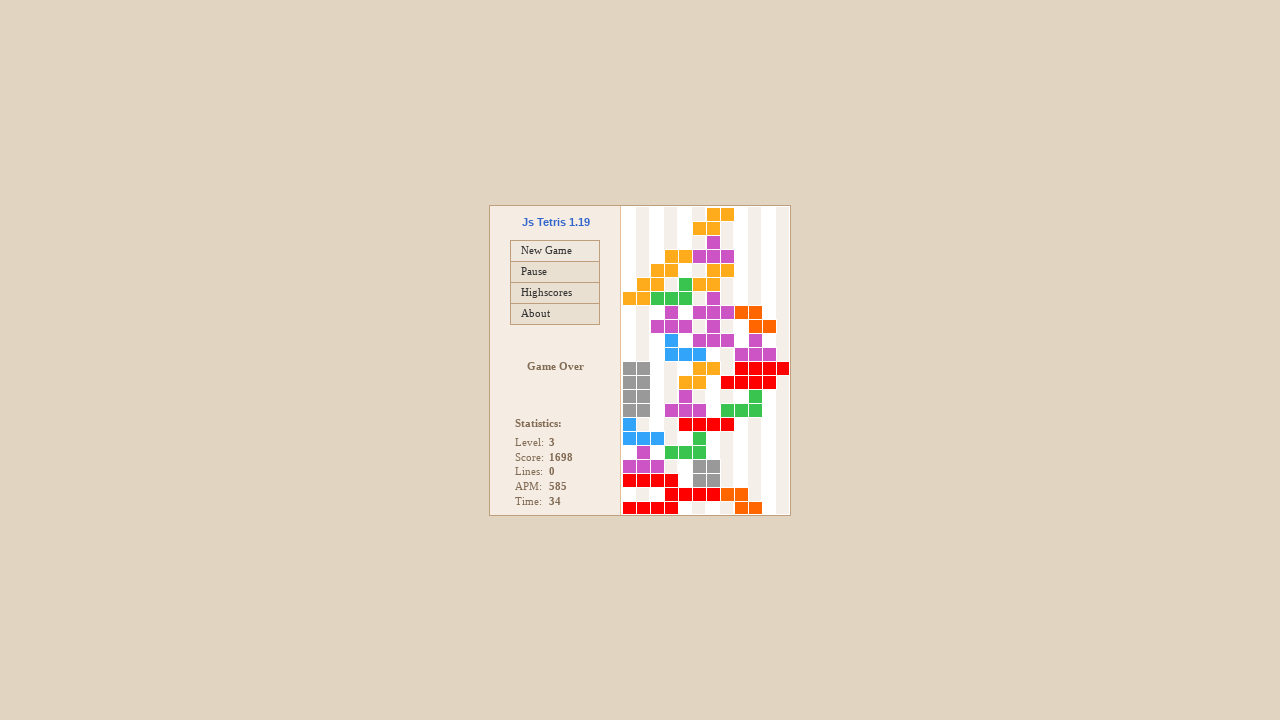

Moved piece ArrowRight 4 times and placed it with space
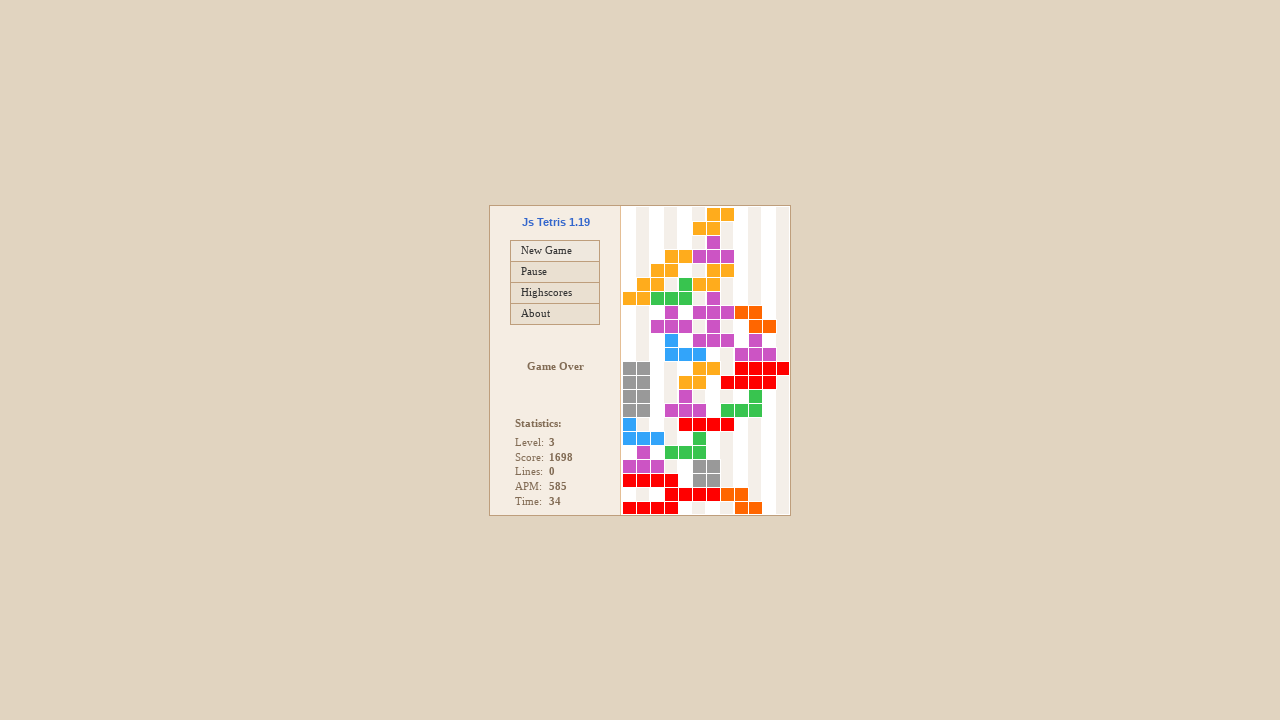

Moved piece ArrowLeft 5 times and placed it with space
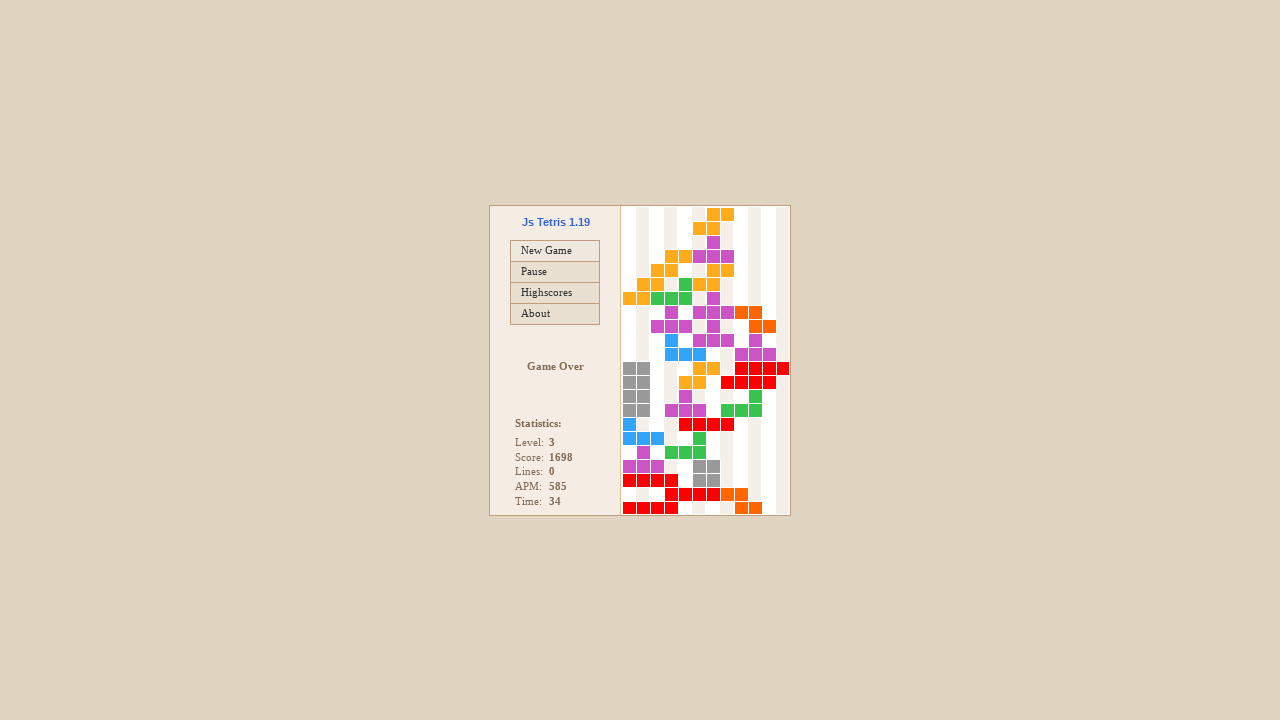

Moved piece ArrowLeft 2 times and placed it with space
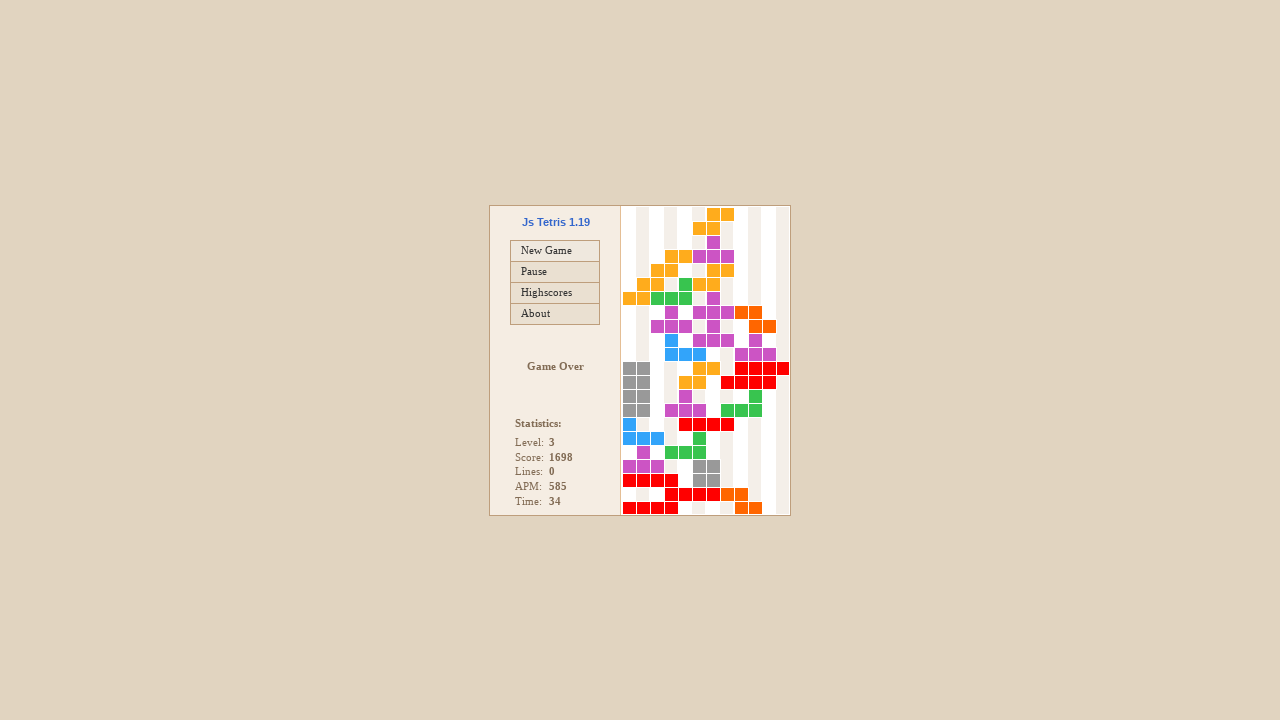

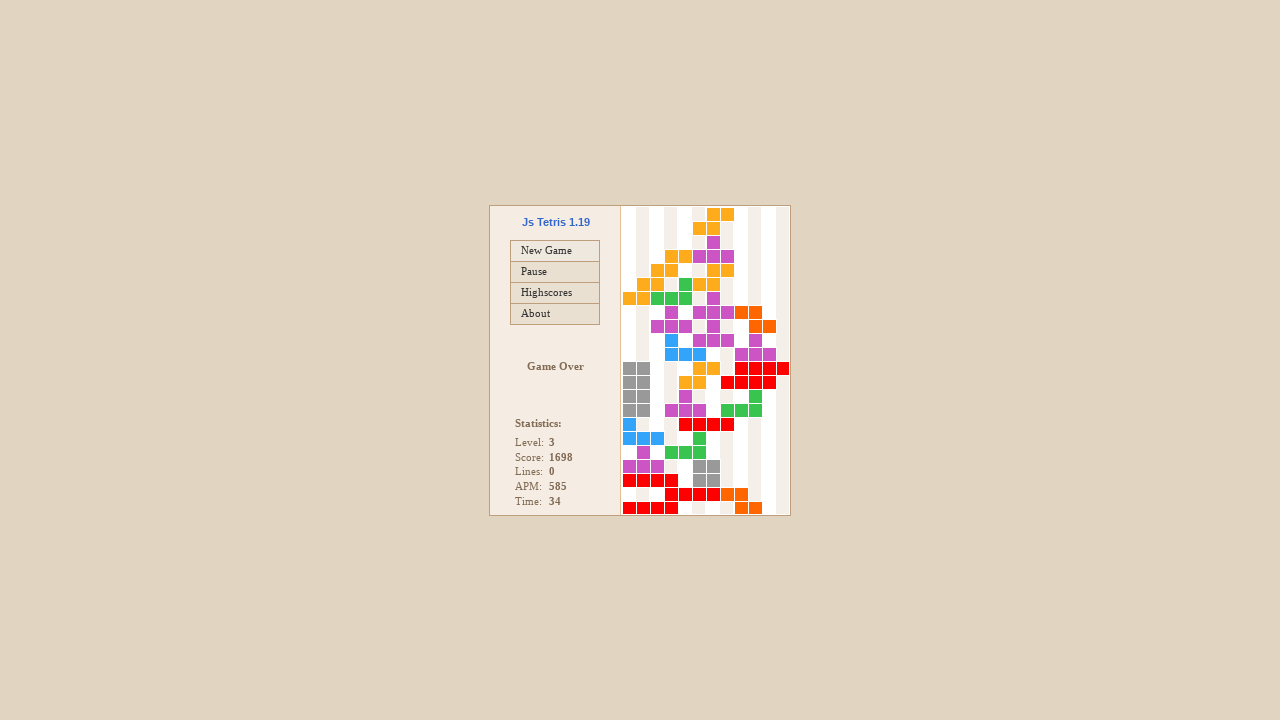